Tests selecting all checkboxes on a form by iterating through each checkbox element and clicking to select it, then verifying all are selected.

Starting URL: https://automationfc.github.io/multiple-fields/

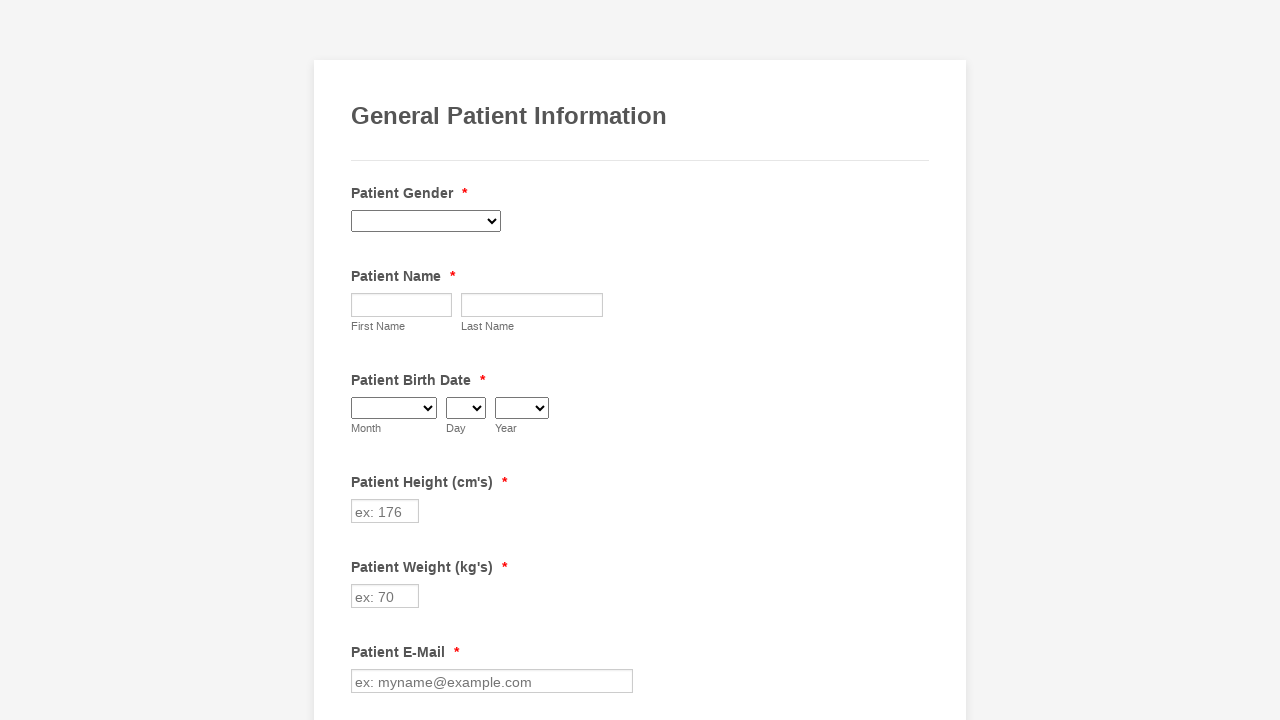

Waited for checkboxes to load
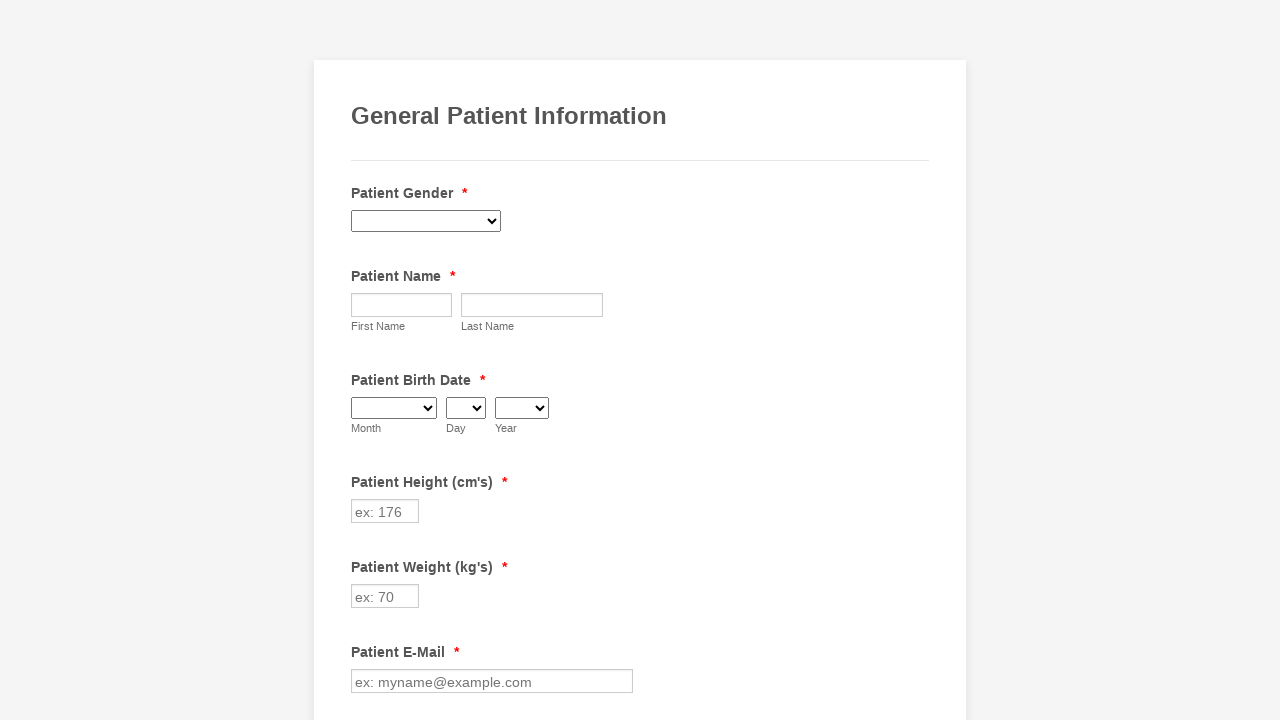

Located all checkboxes on the form
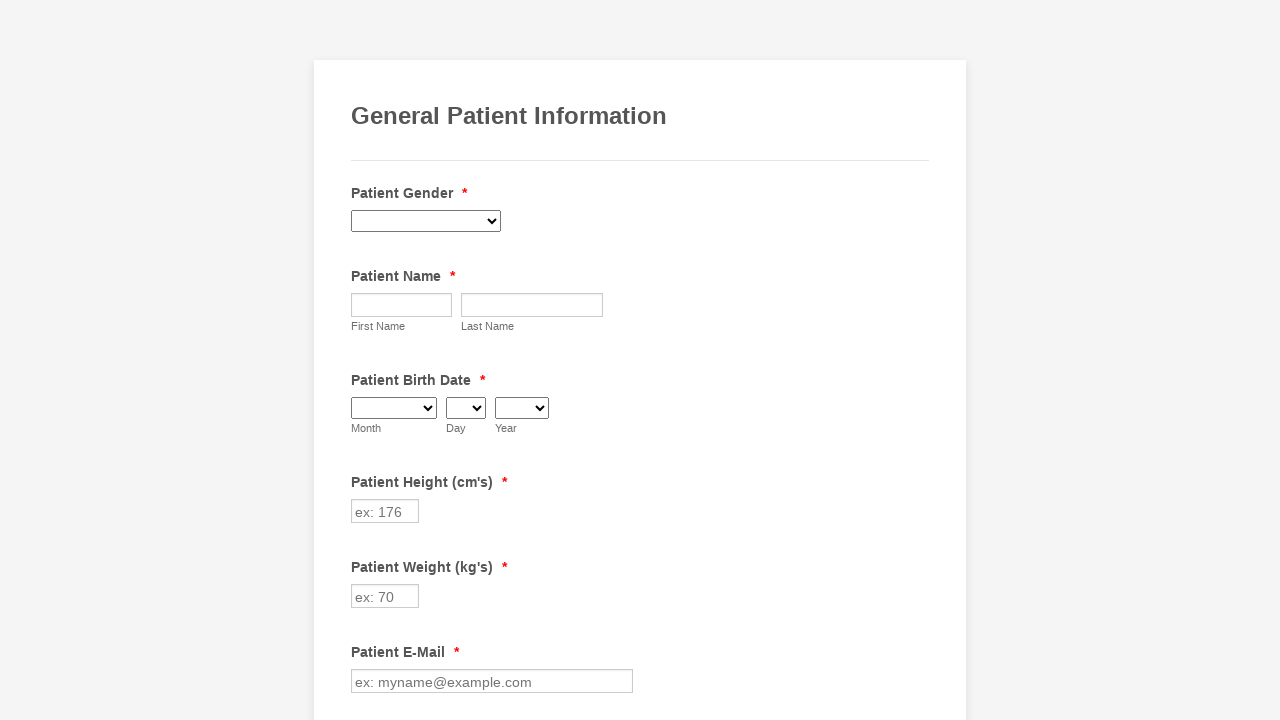

Found 29 checkboxes
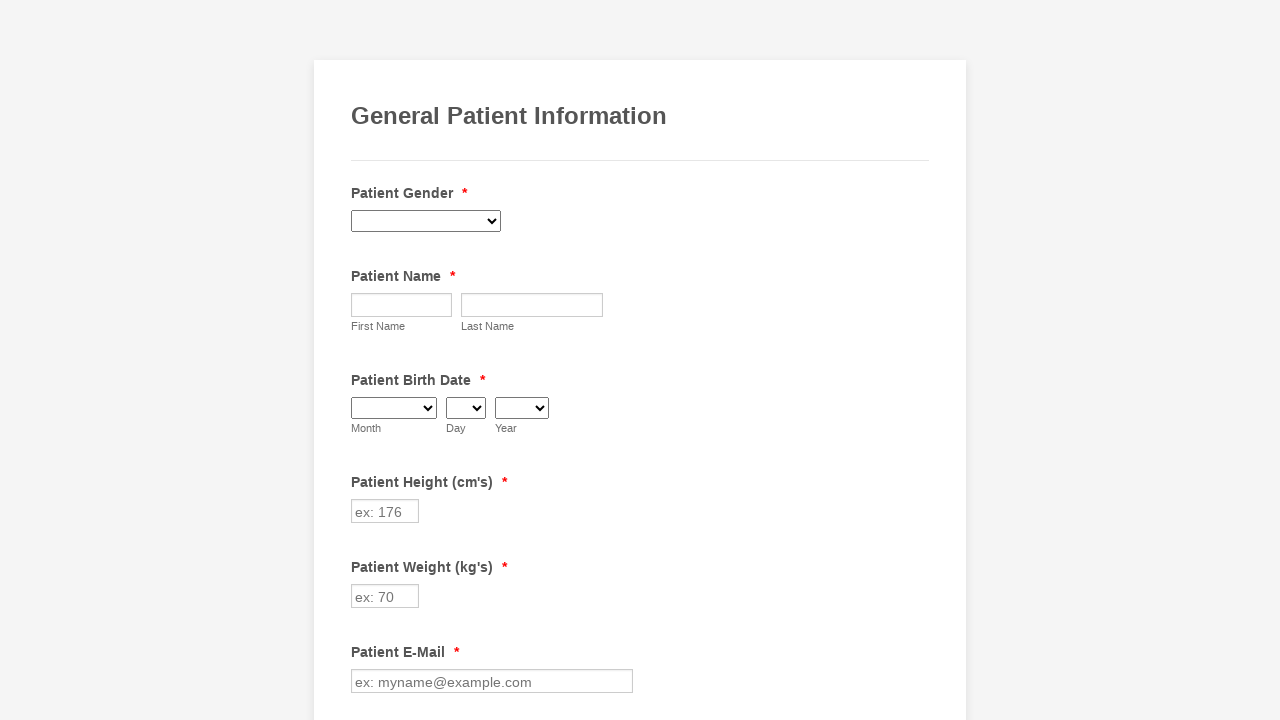

Clicked checkbox 1 to select it at (362, 360) on div.form-single-column input.form-checkbox >> nth=0
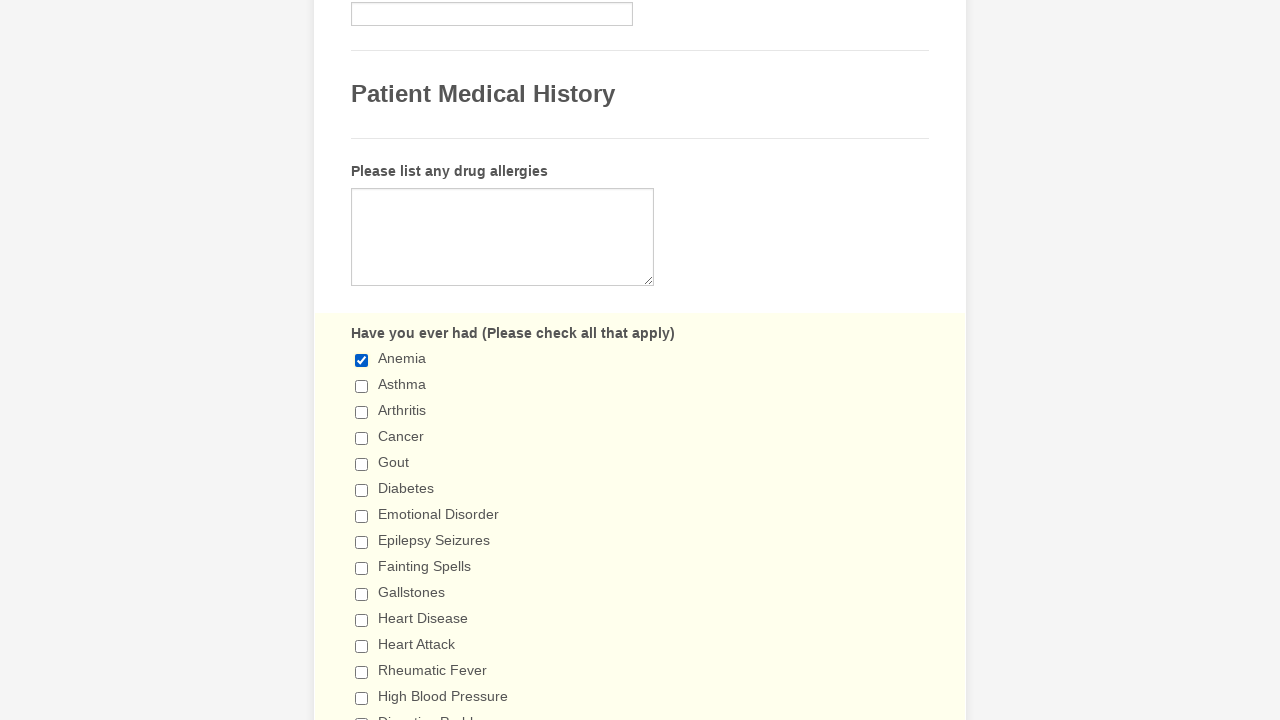

Clicked checkbox 2 to select it at (362, 386) on div.form-single-column input.form-checkbox >> nth=1
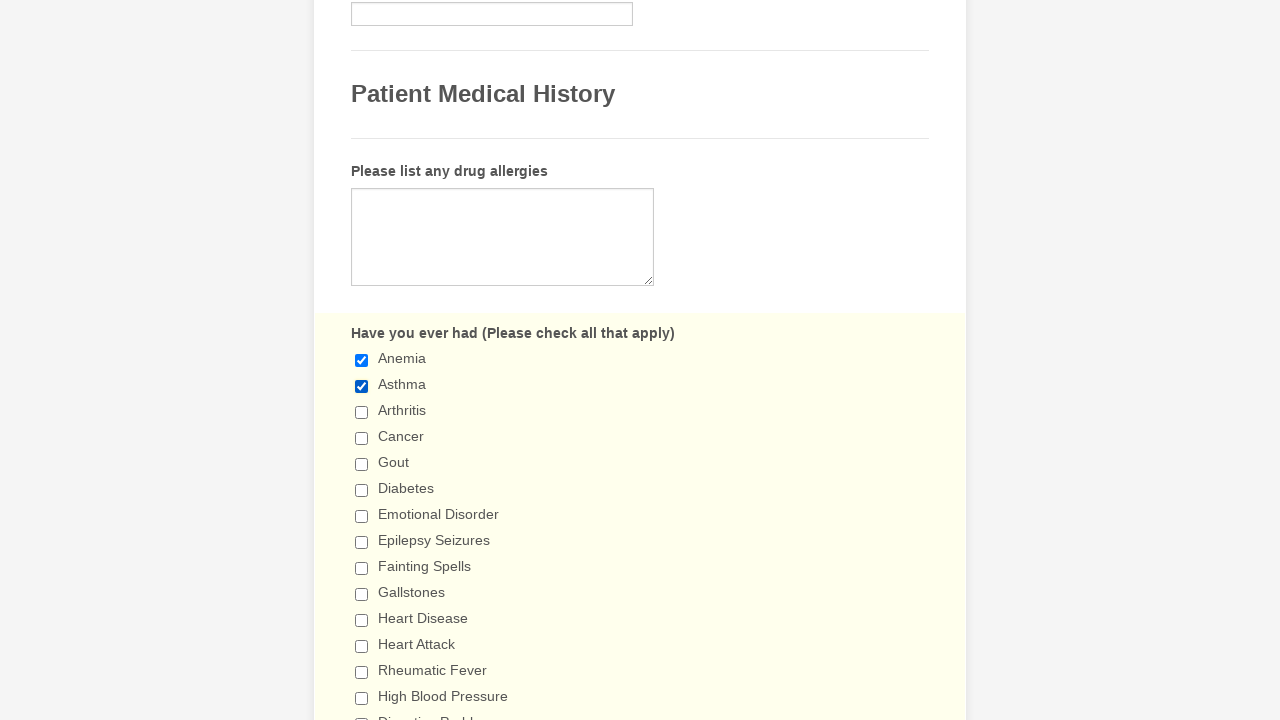

Clicked checkbox 3 to select it at (362, 412) on div.form-single-column input.form-checkbox >> nth=2
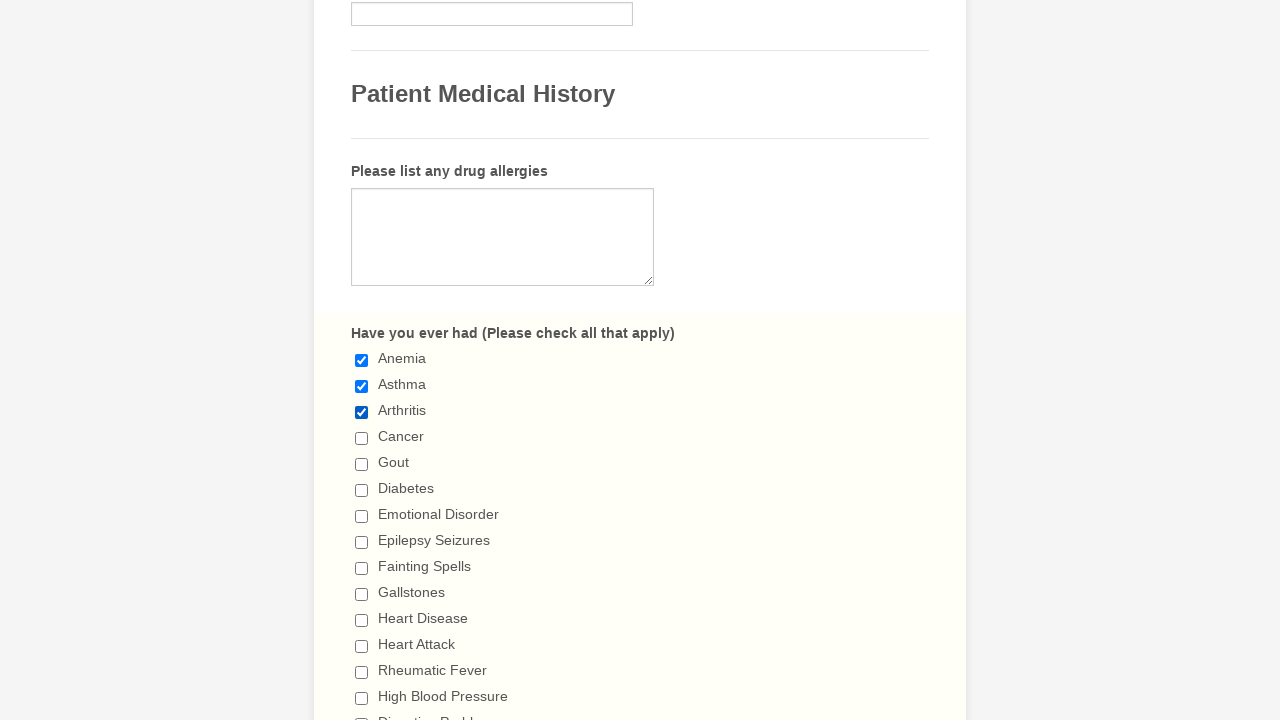

Clicked checkbox 4 to select it at (362, 438) on div.form-single-column input.form-checkbox >> nth=3
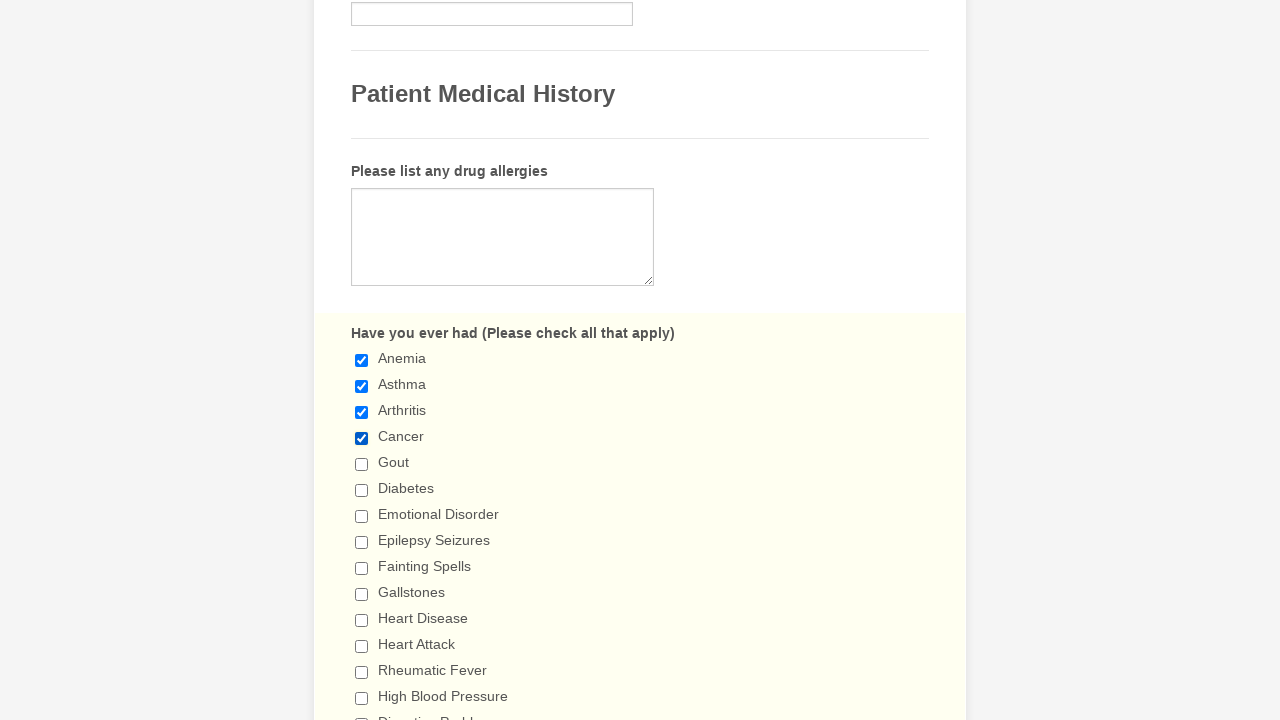

Clicked checkbox 5 to select it at (362, 464) on div.form-single-column input.form-checkbox >> nth=4
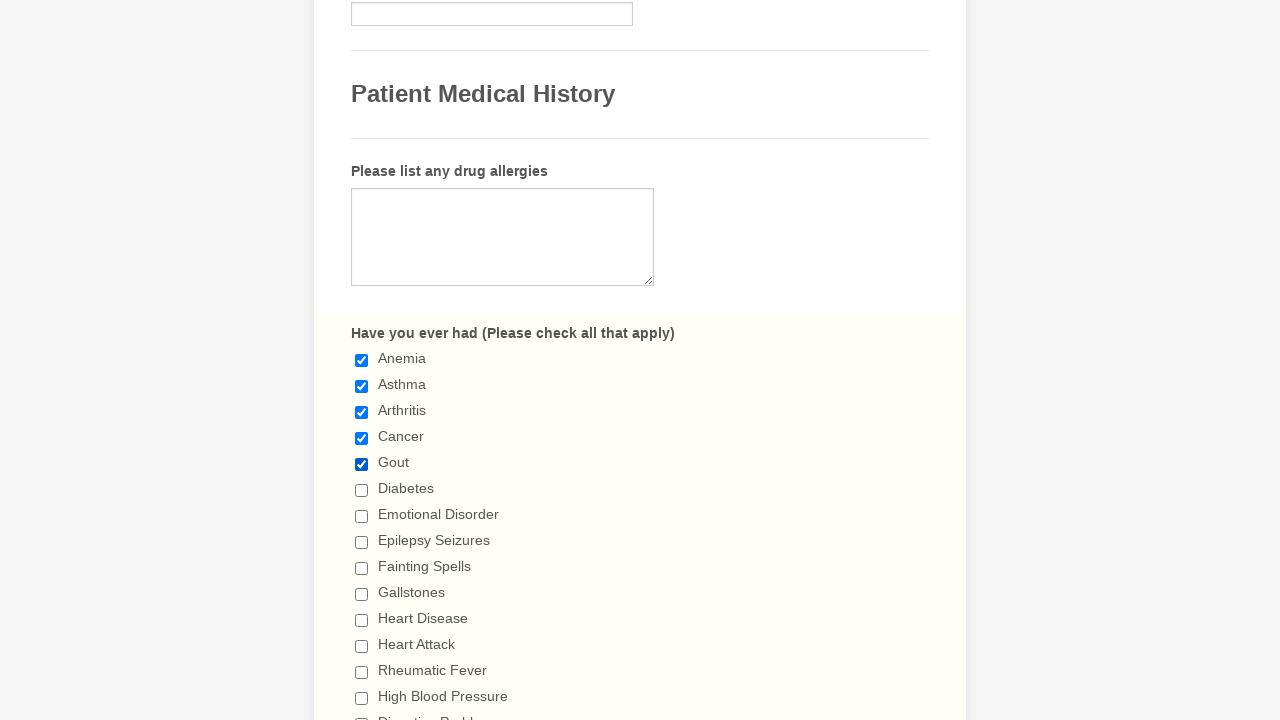

Clicked checkbox 6 to select it at (362, 490) on div.form-single-column input.form-checkbox >> nth=5
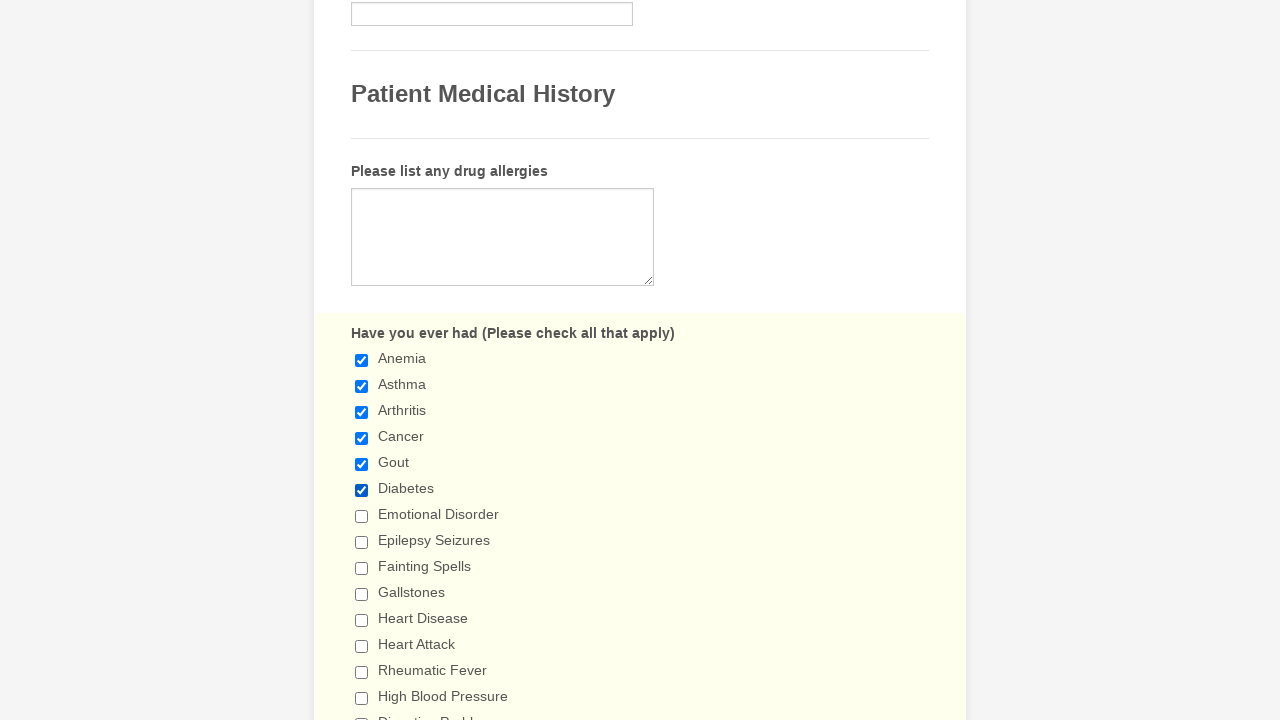

Clicked checkbox 7 to select it at (362, 516) on div.form-single-column input.form-checkbox >> nth=6
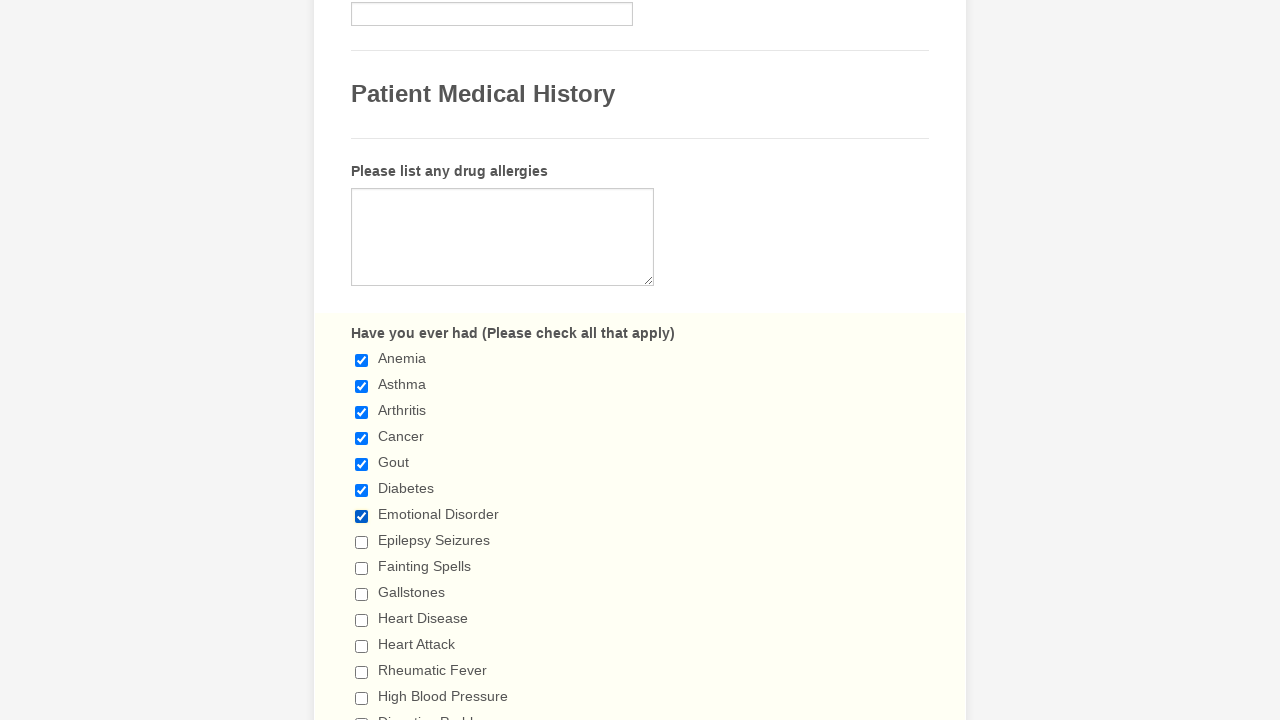

Clicked checkbox 8 to select it at (362, 542) on div.form-single-column input.form-checkbox >> nth=7
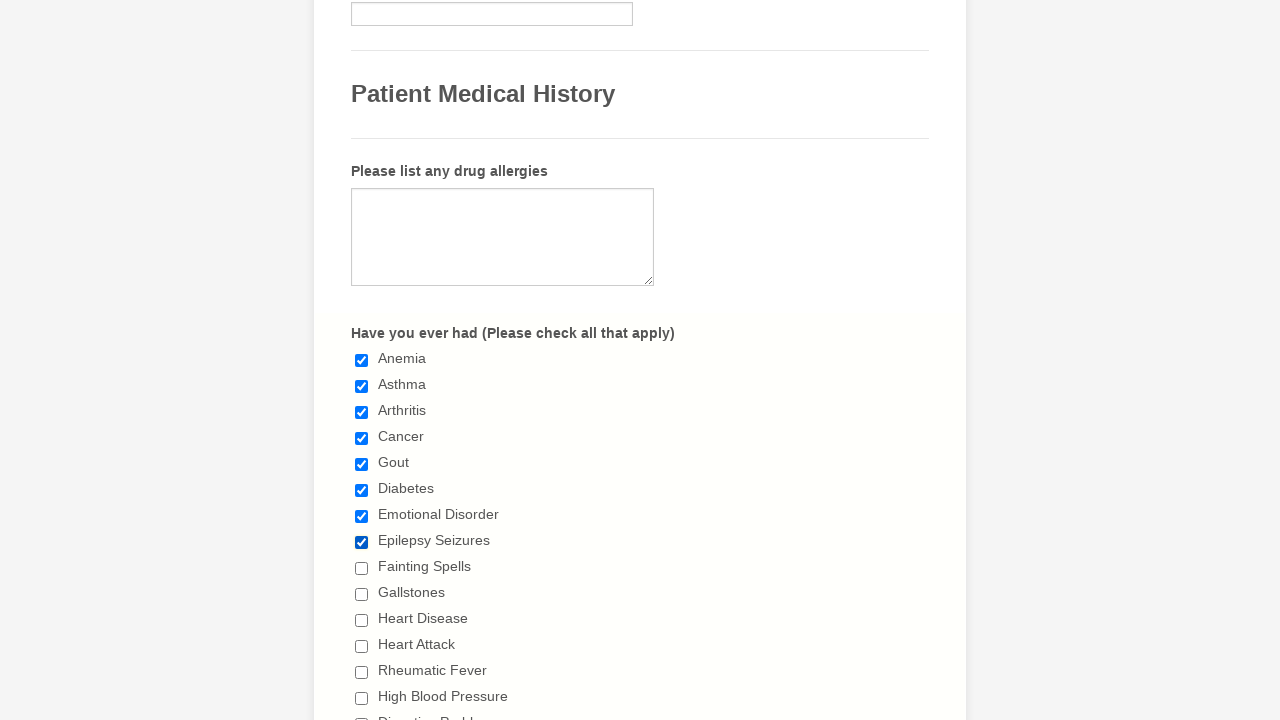

Clicked checkbox 9 to select it at (362, 568) on div.form-single-column input.form-checkbox >> nth=8
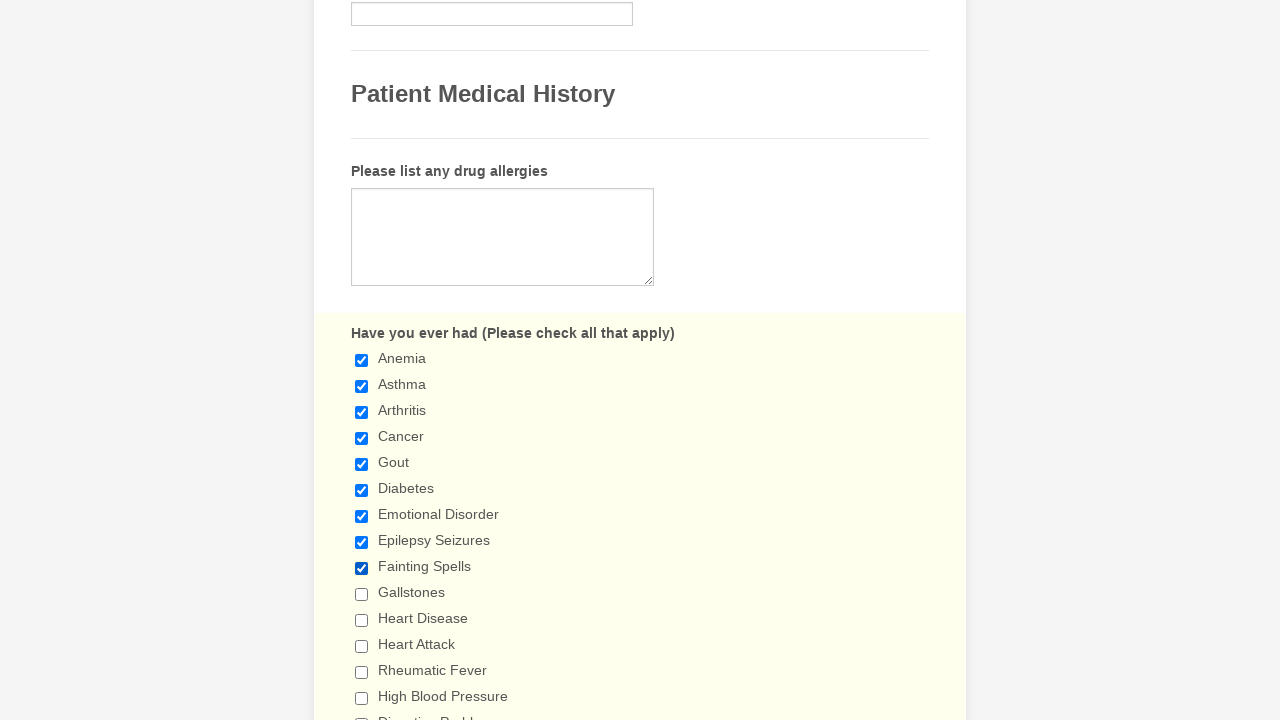

Clicked checkbox 10 to select it at (362, 594) on div.form-single-column input.form-checkbox >> nth=9
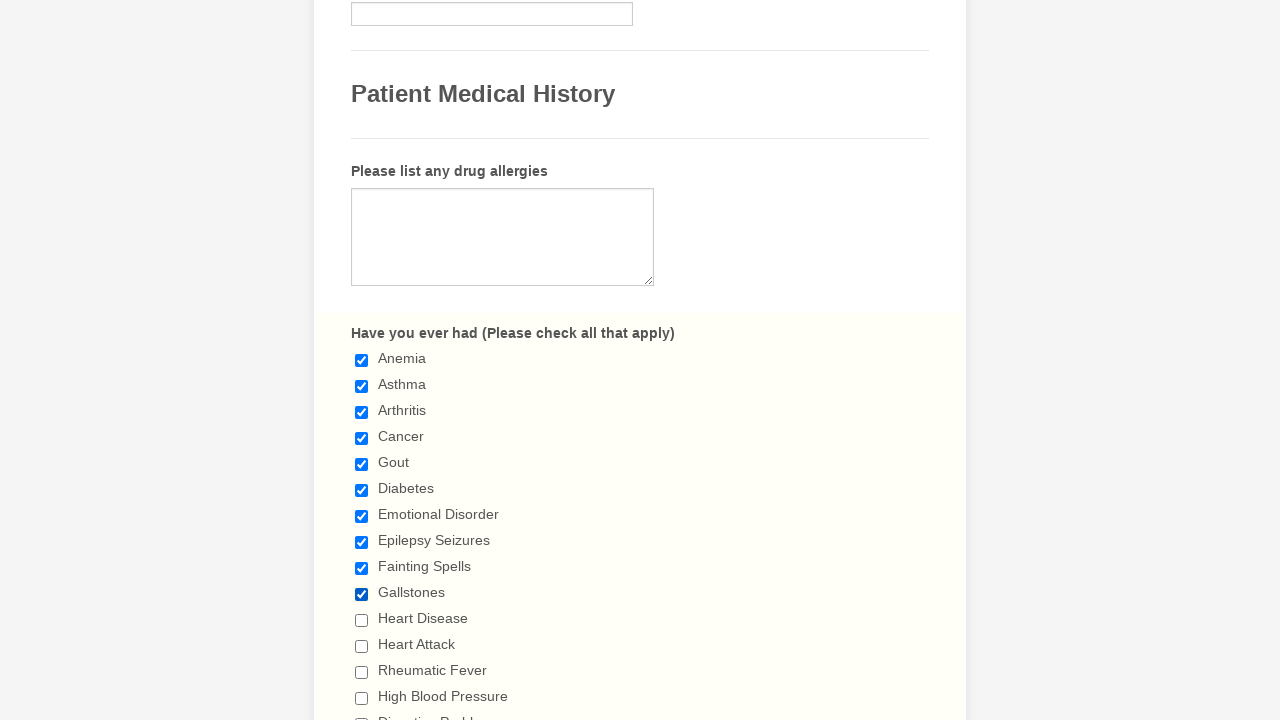

Clicked checkbox 11 to select it at (362, 620) on div.form-single-column input.form-checkbox >> nth=10
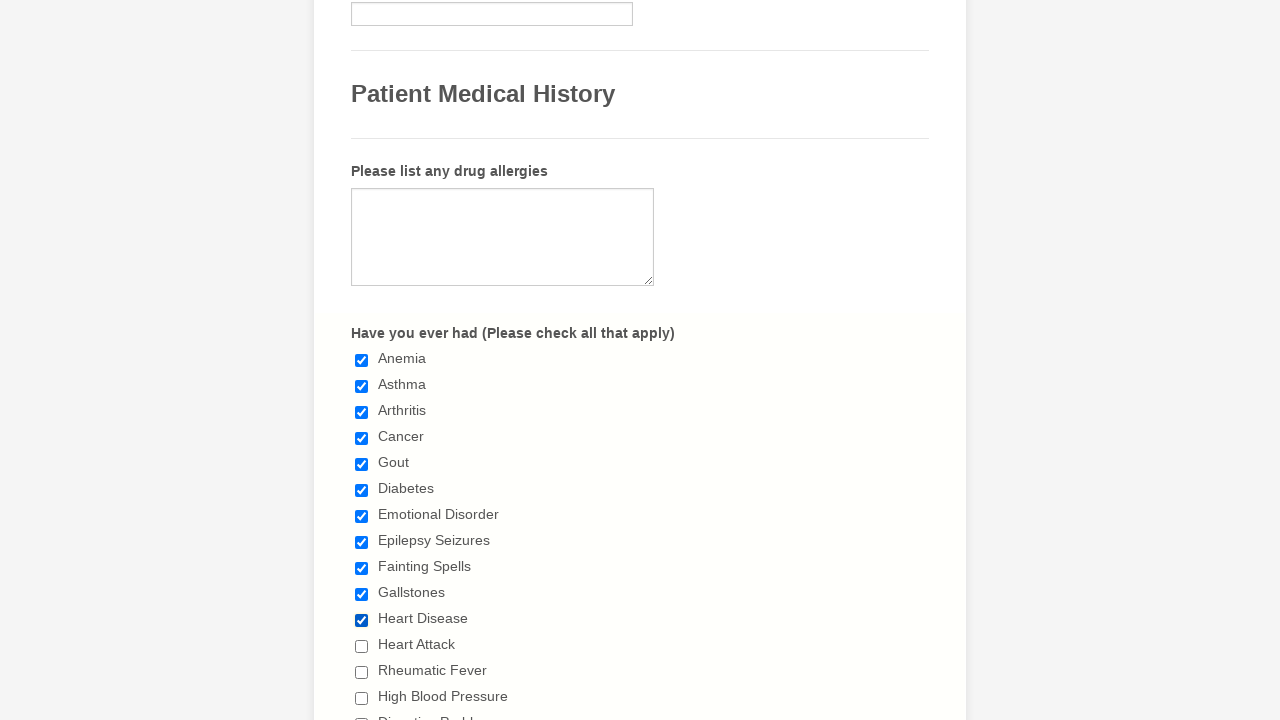

Clicked checkbox 12 to select it at (362, 646) on div.form-single-column input.form-checkbox >> nth=11
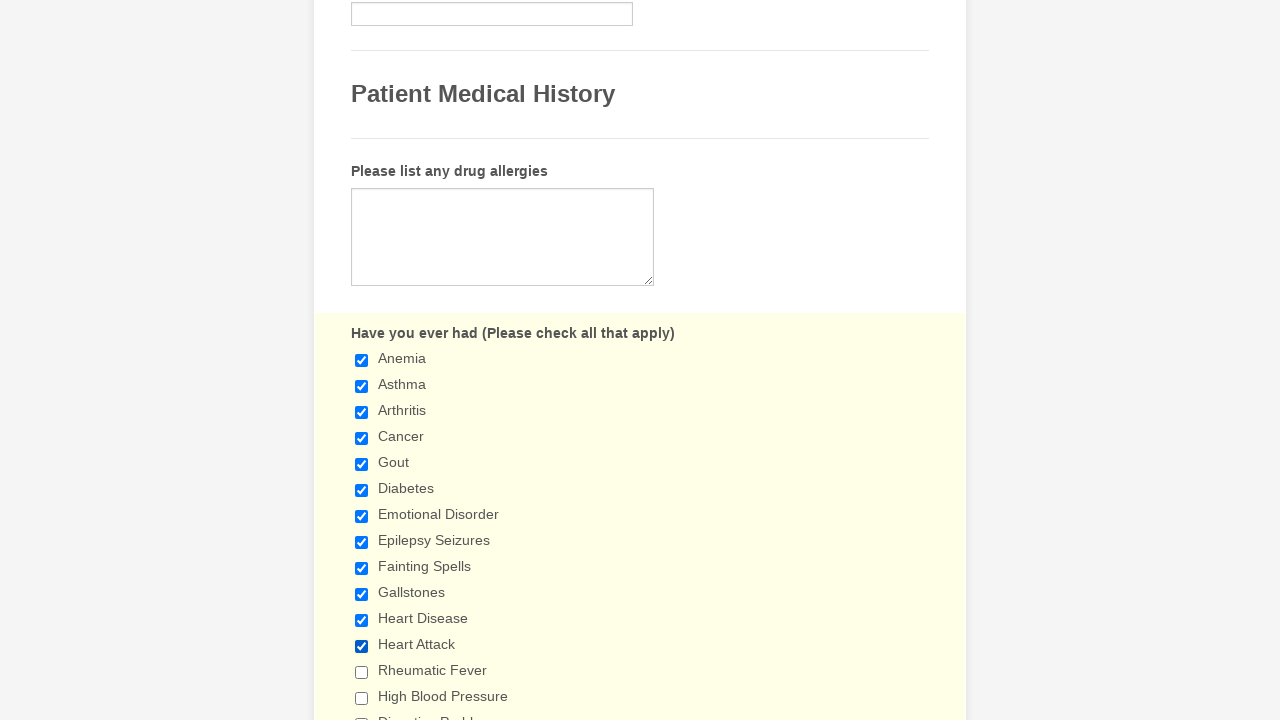

Clicked checkbox 13 to select it at (362, 672) on div.form-single-column input.form-checkbox >> nth=12
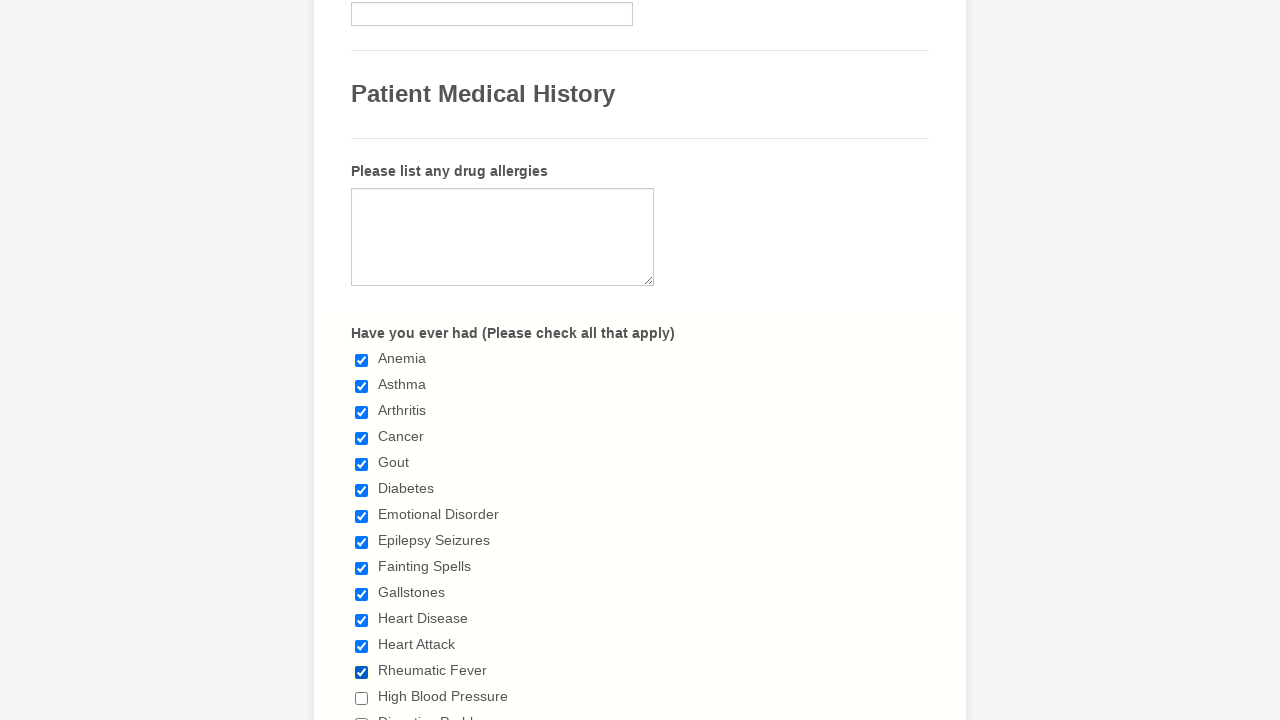

Clicked checkbox 14 to select it at (362, 698) on div.form-single-column input.form-checkbox >> nth=13
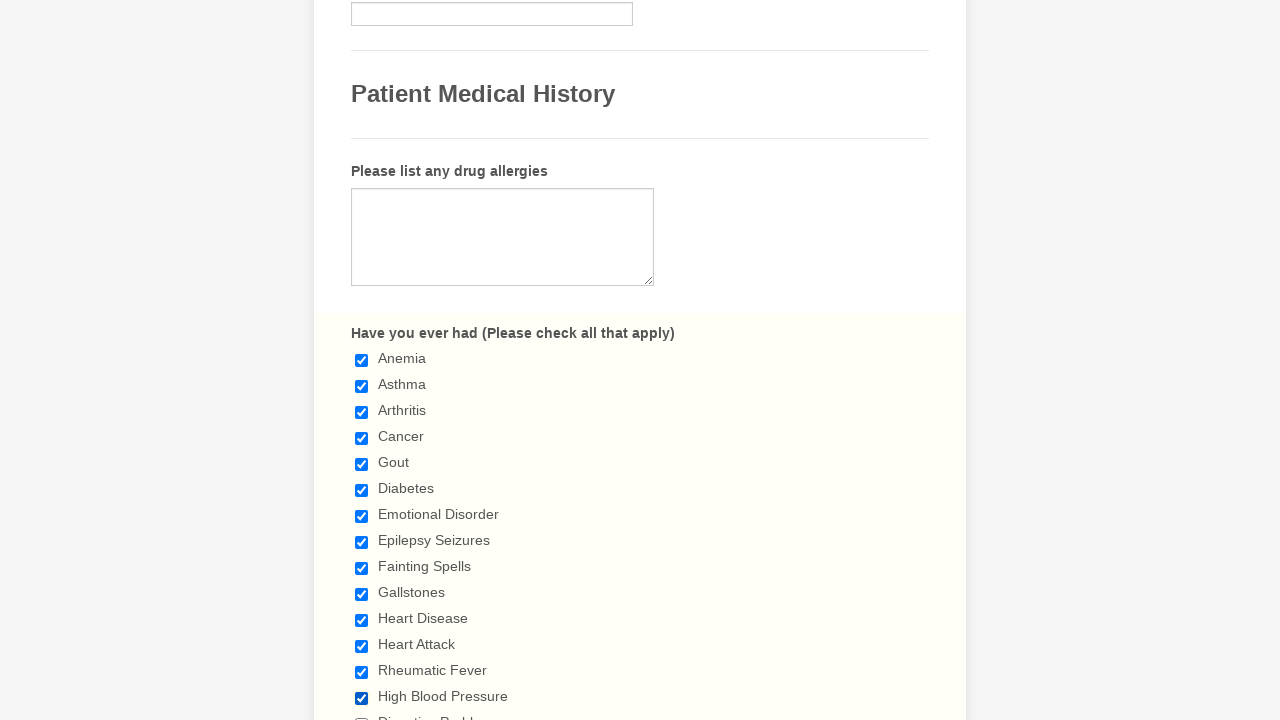

Clicked checkbox 15 to select it at (362, 714) on div.form-single-column input.form-checkbox >> nth=14
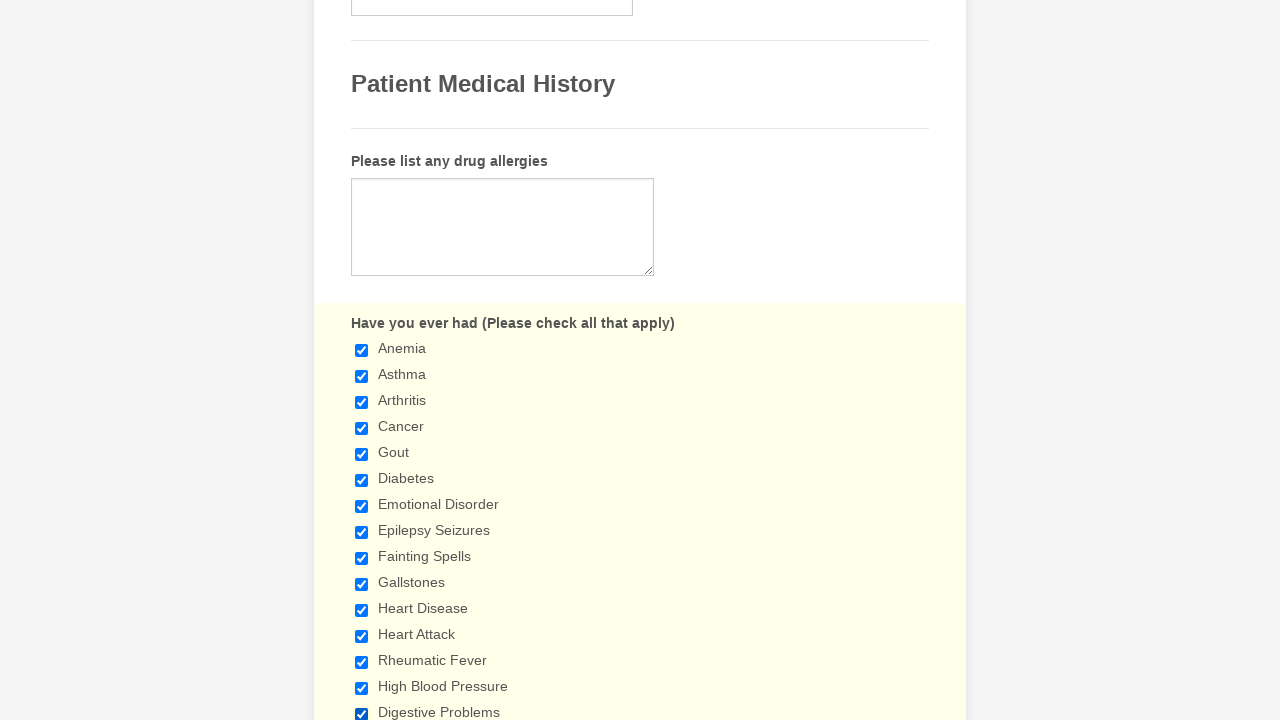

Clicked checkbox 16 to select it at (362, 360) on div.form-single-column input.form-checkbox >> nth=15
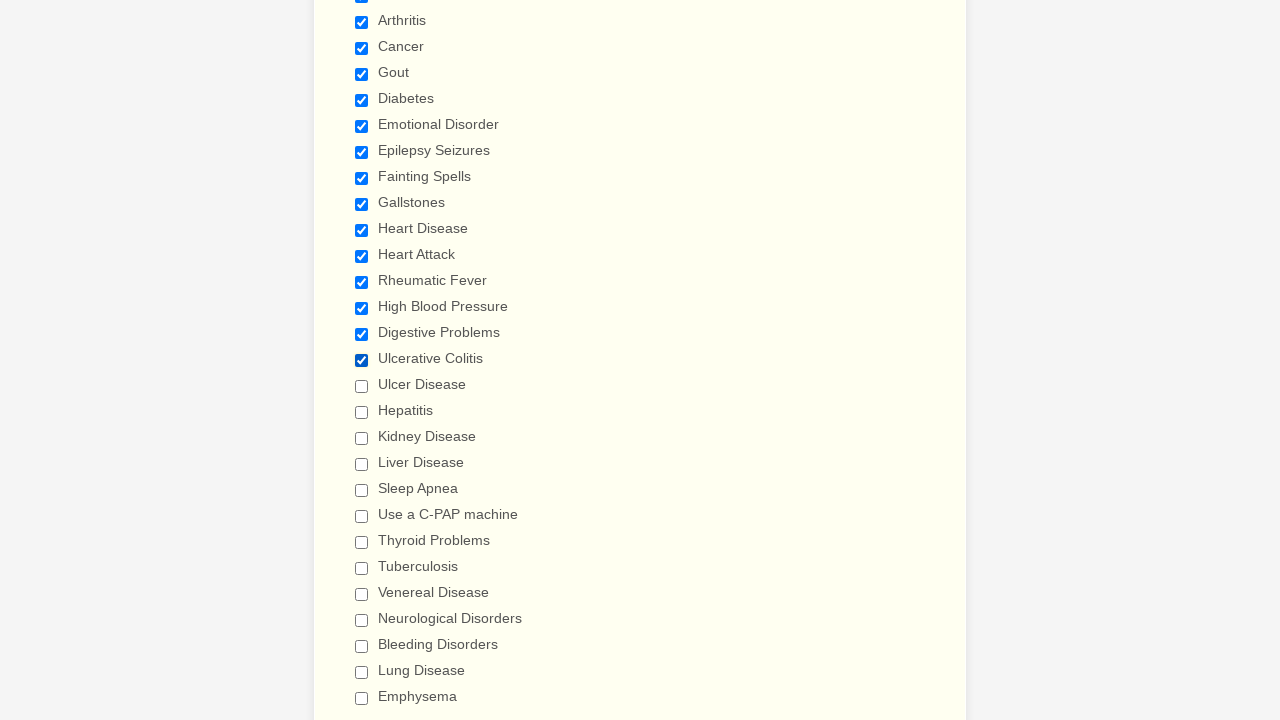

Clicked checkbox 17 to select it at (362, 386) on div.form-single-column input.form-checkbox >> nth=16
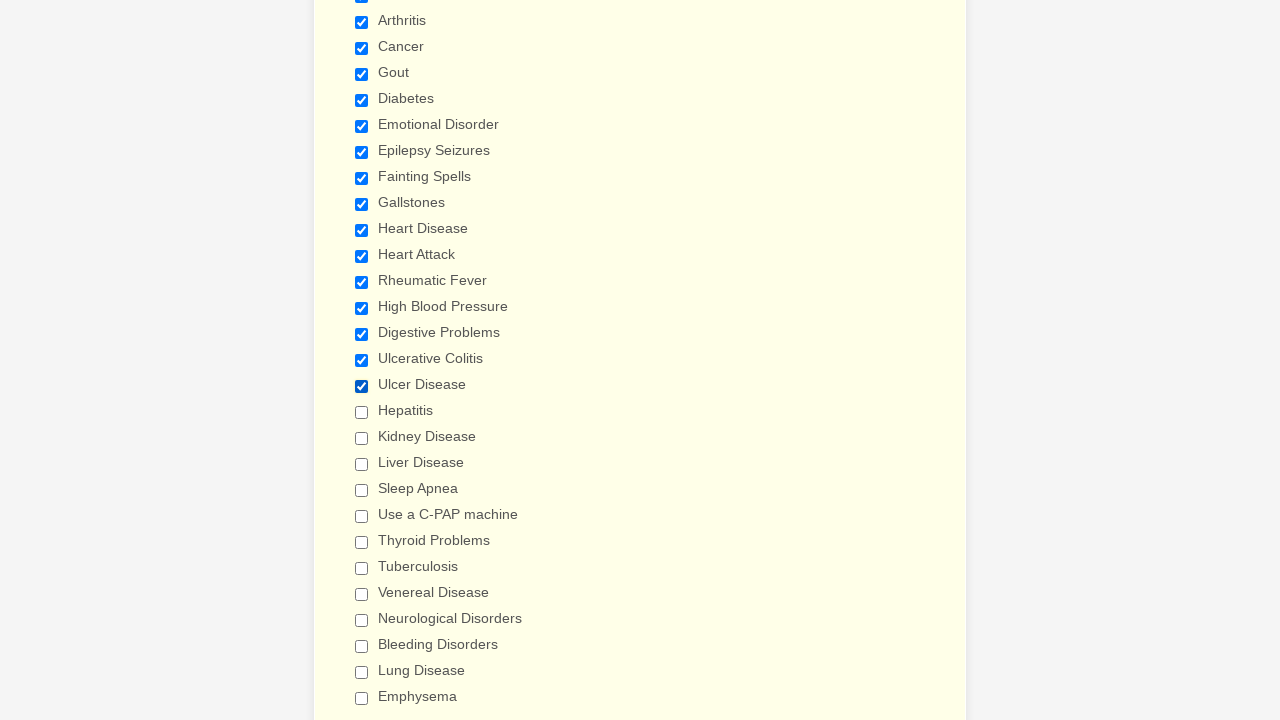

Clicked checkbox 18 to select it at (362, 412) on div.form-single-column input.form-checkbox >> nth=17
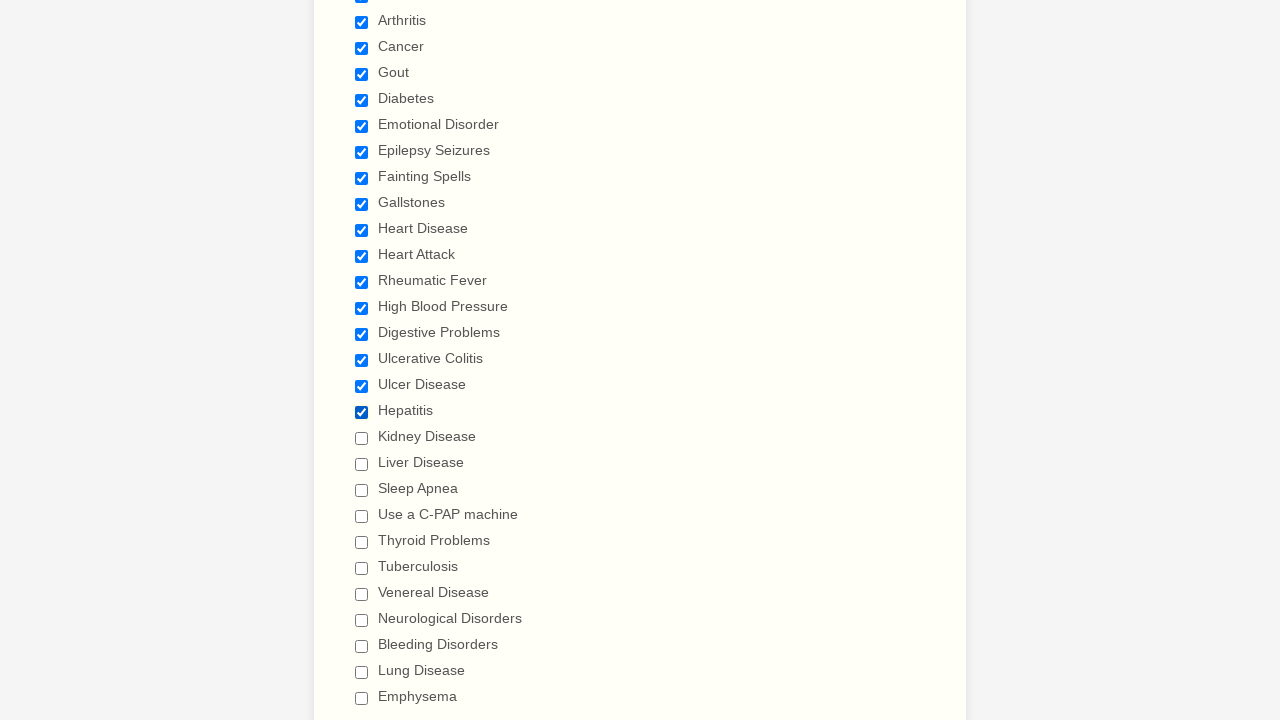

Clicked checkbox 19 to select it at (362, 438) on div.form-single-column input.form-checkbox >> nth=18
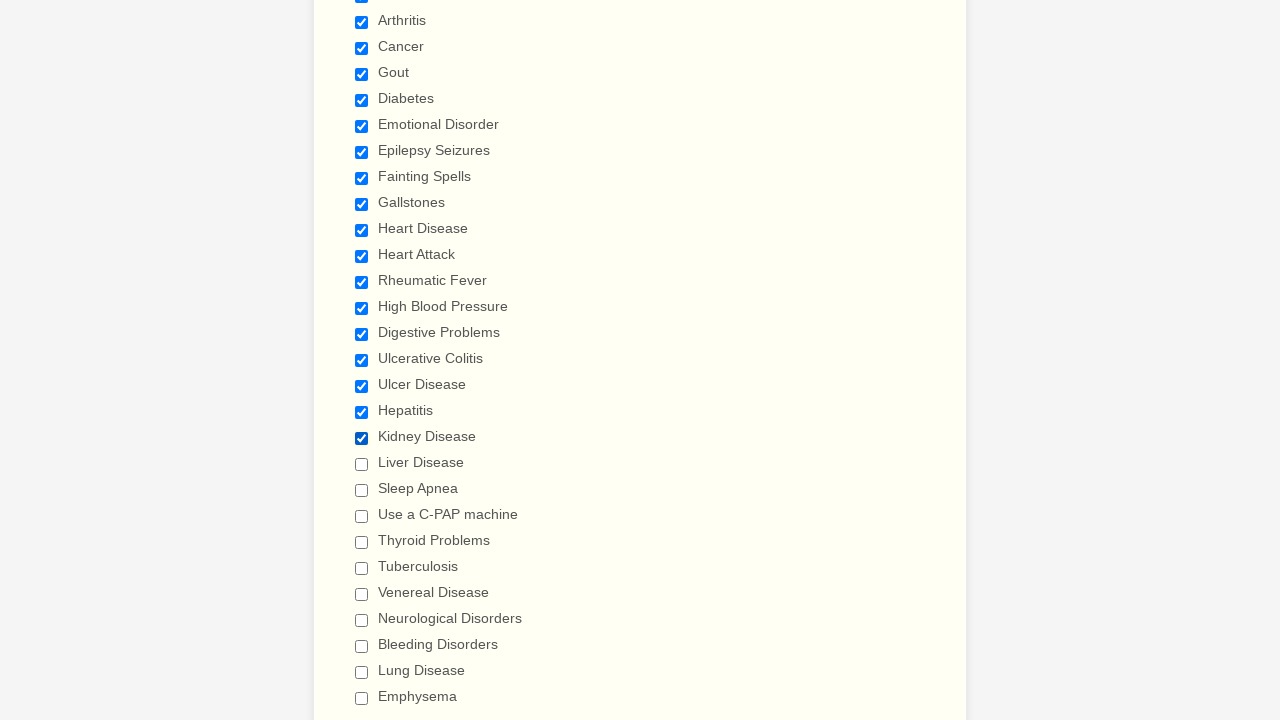

Clicked checkbox 20 to select it at (362, 464) on div.form-single-column input.form-checkbox >> nth=19
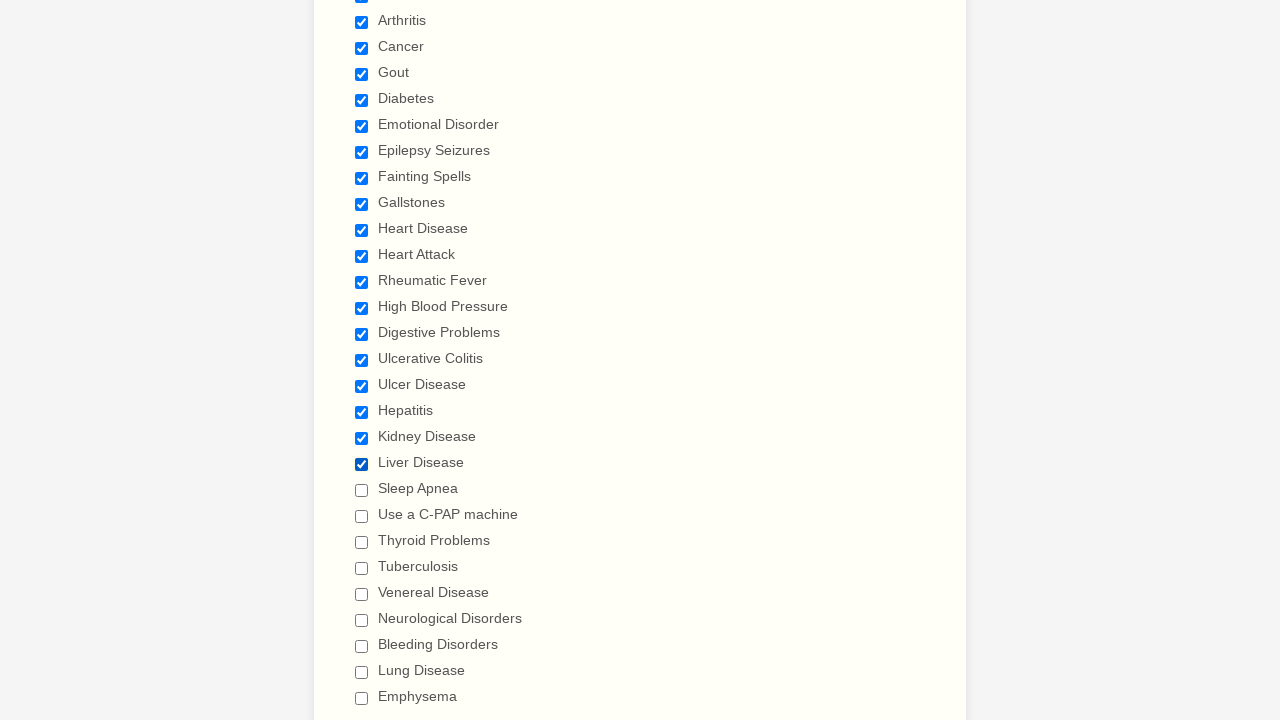

Clicked checkbox 21 to select it at (362, 490) on div.form-single-column input.form-checkbox >> nth=20
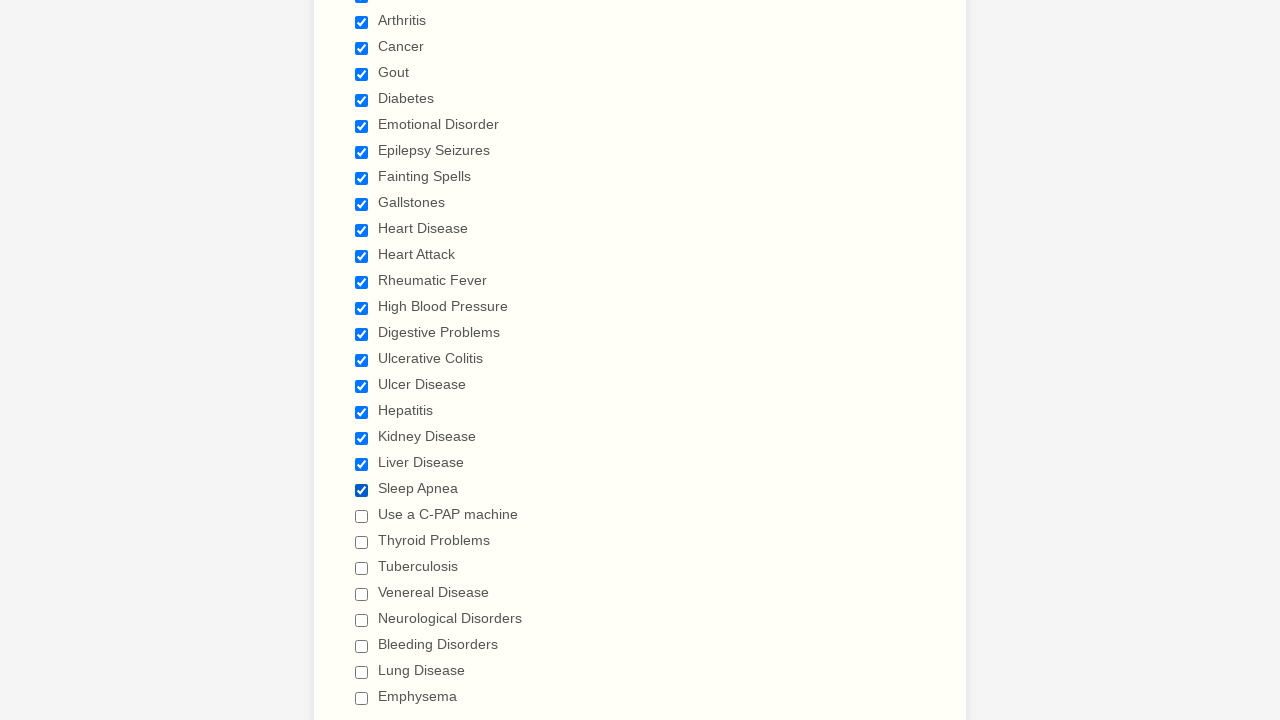

Clicked checkbox 22 to select it at (362, 516) on div.form-single-column input.form-checkbox >> nth=21
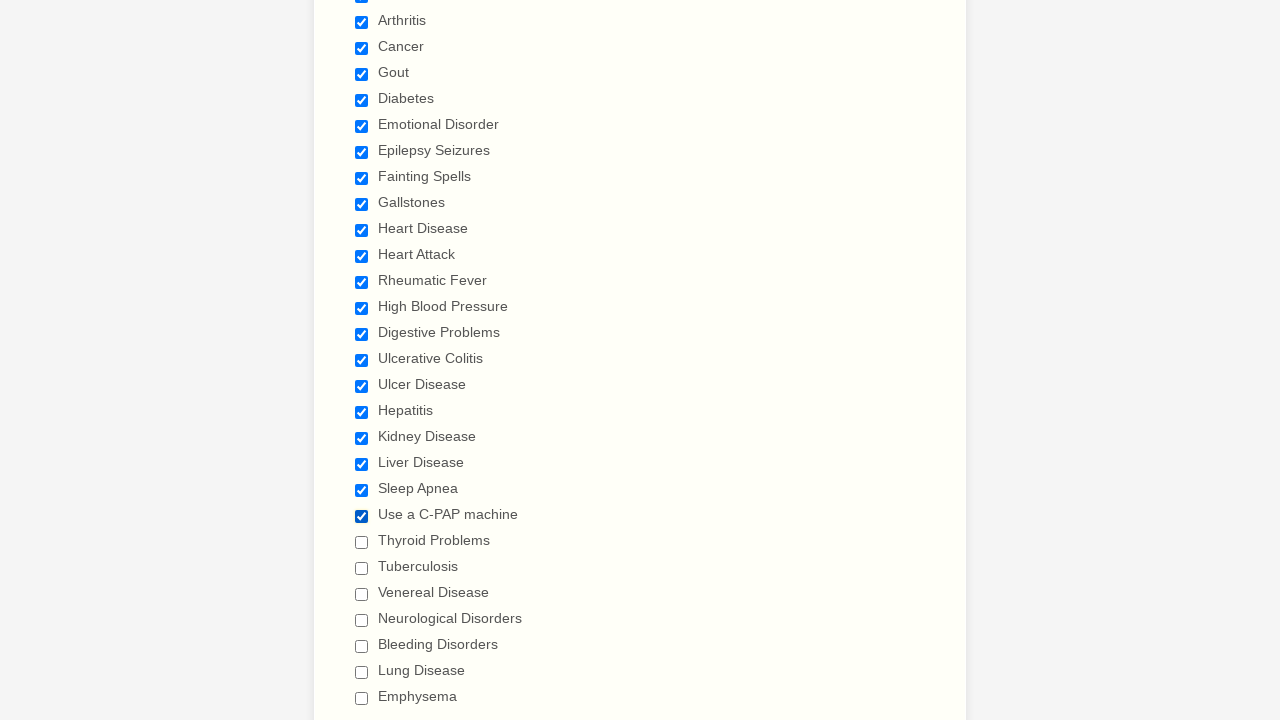

Clicked checkbox 23 to select it at (362, 542) on div.form-single-column input.form-checkbox >> nth=22
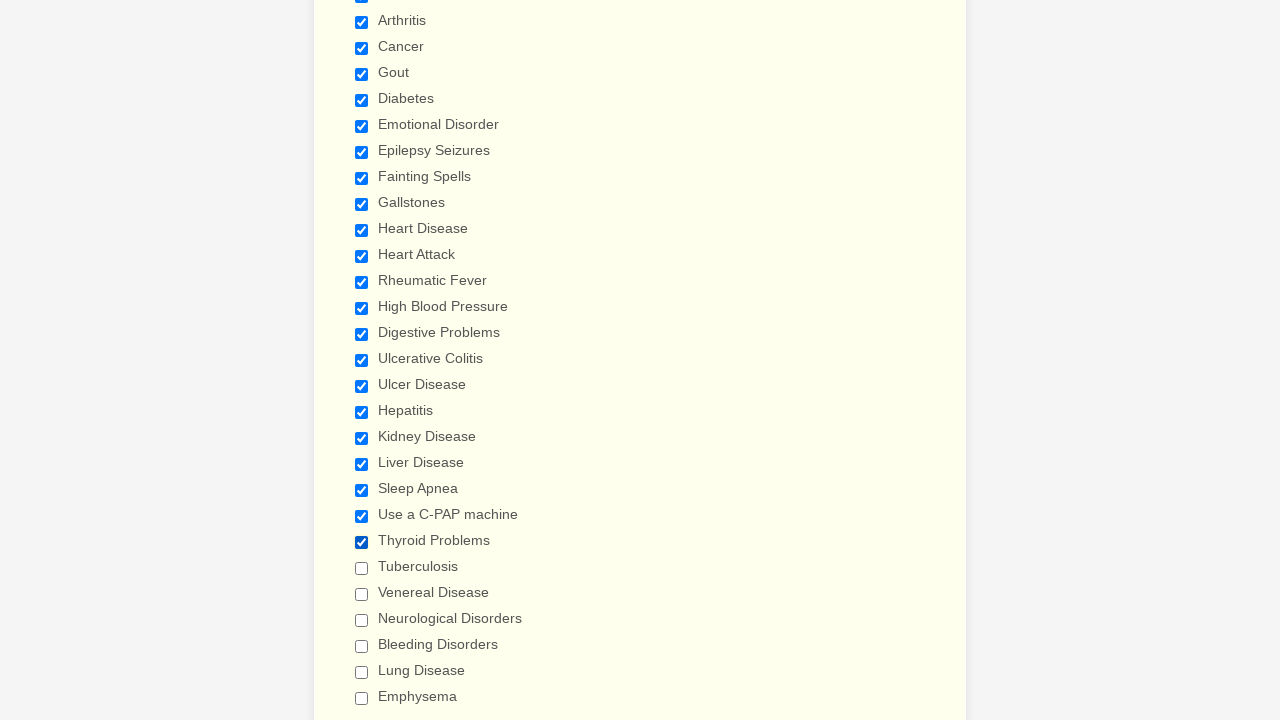

Clicked checkbox 24 to select it at (362, 568) on div.form-single-column input.form-checkbox >> nth=23
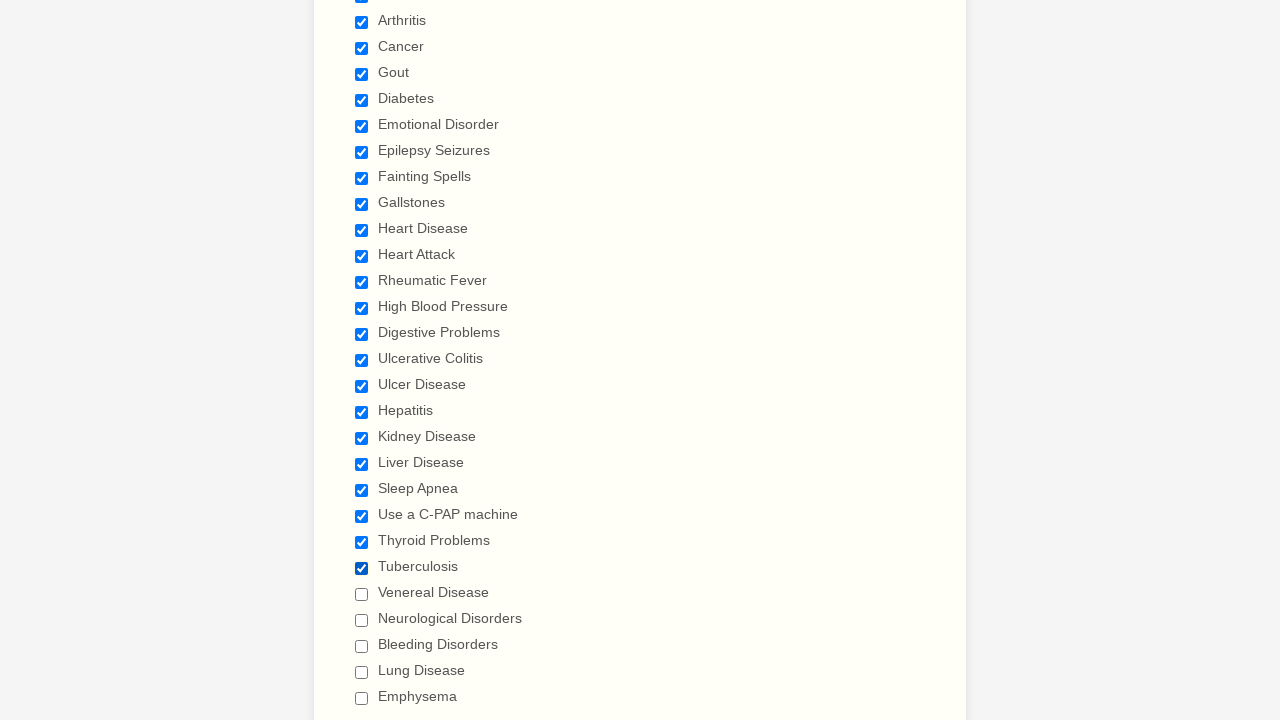

Clicked checkbox 25 to select it at (362, 594) on div.form-single-column input.form-checkbox >> nth=24
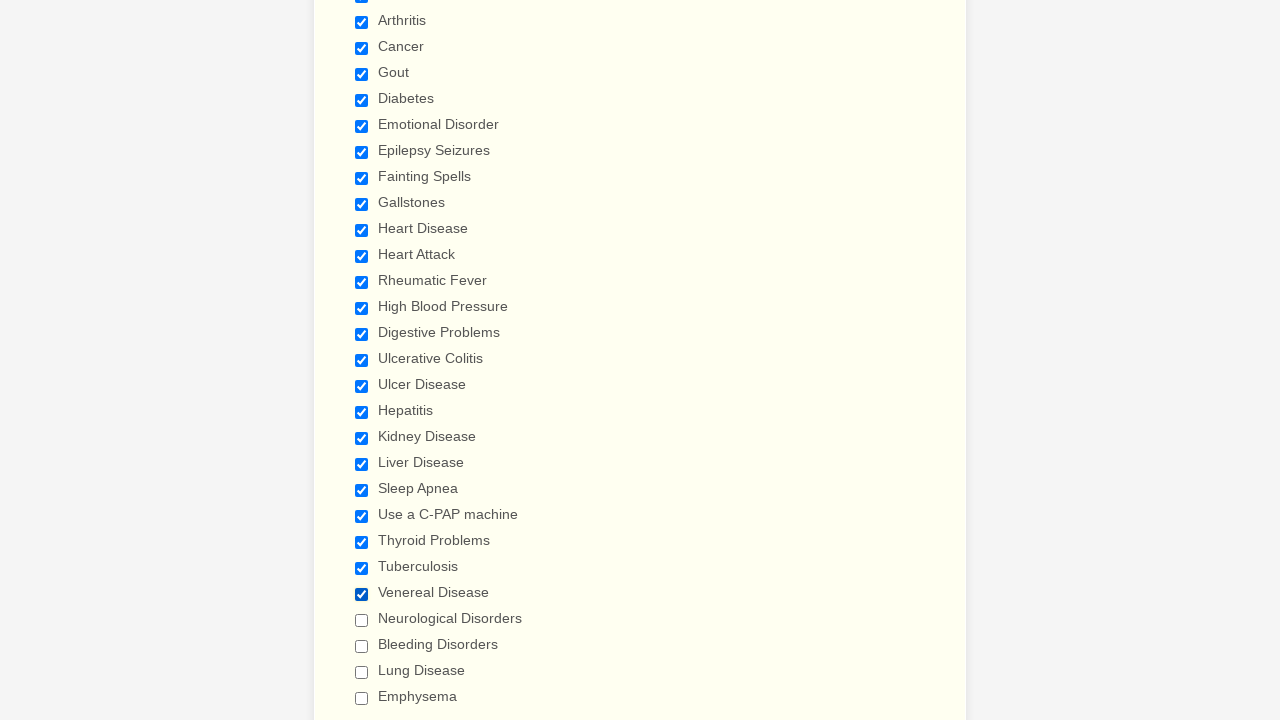

Clicked checkbox 26 to select it at (362, 620) on div.form-single-column input.form-checkbox >> nth=25
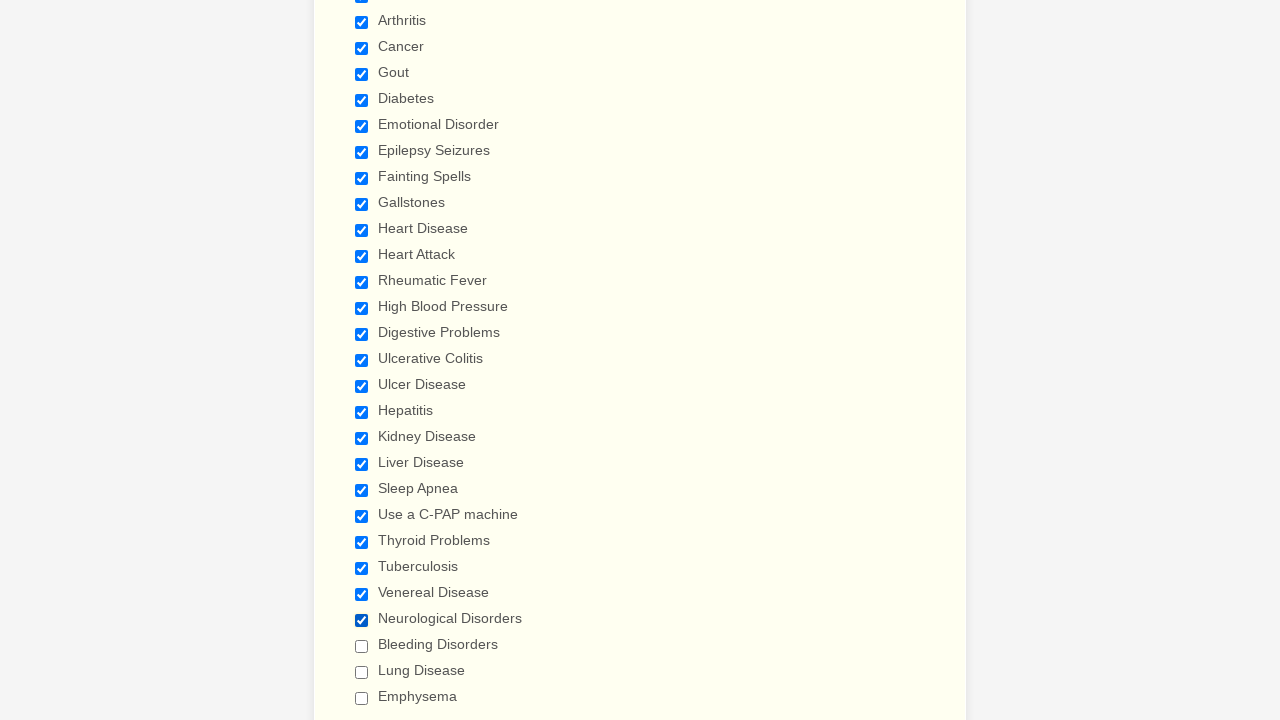

Clicked checkbox 27 to select it at (362, 646) on div.form-single-column input.form-checkbox >> nth=26
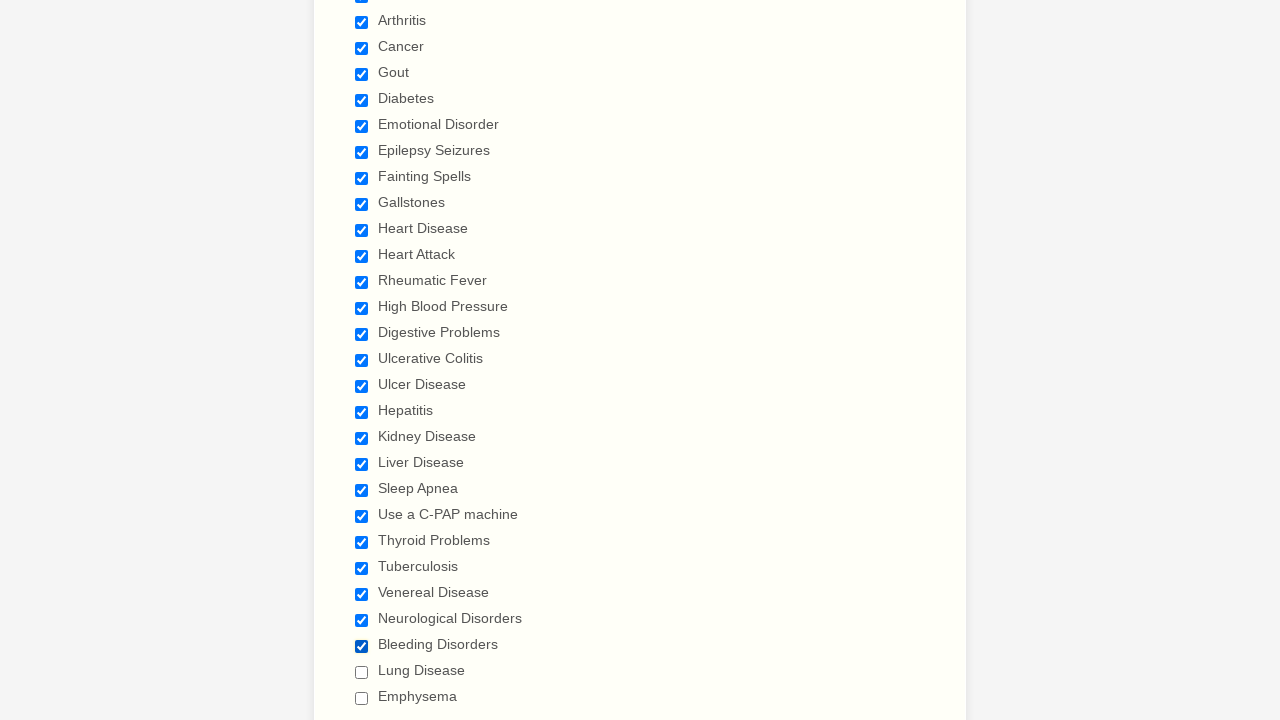

Clicked checkbox 28 to select it at (362, 672) on div.form-single-column input.form-checkbox >> nth=27
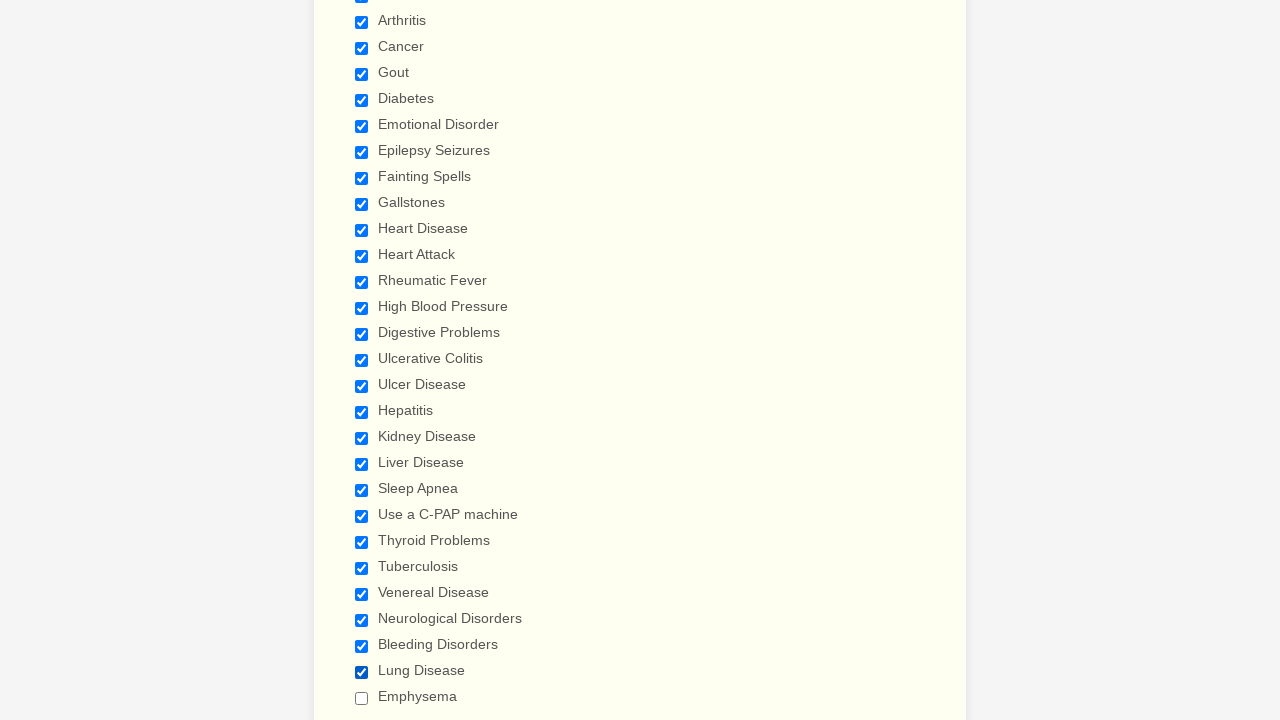

Clicked checkbox 29 to select it at (362, 698) on div.form-single-column input.form-checkbox >> nth=28
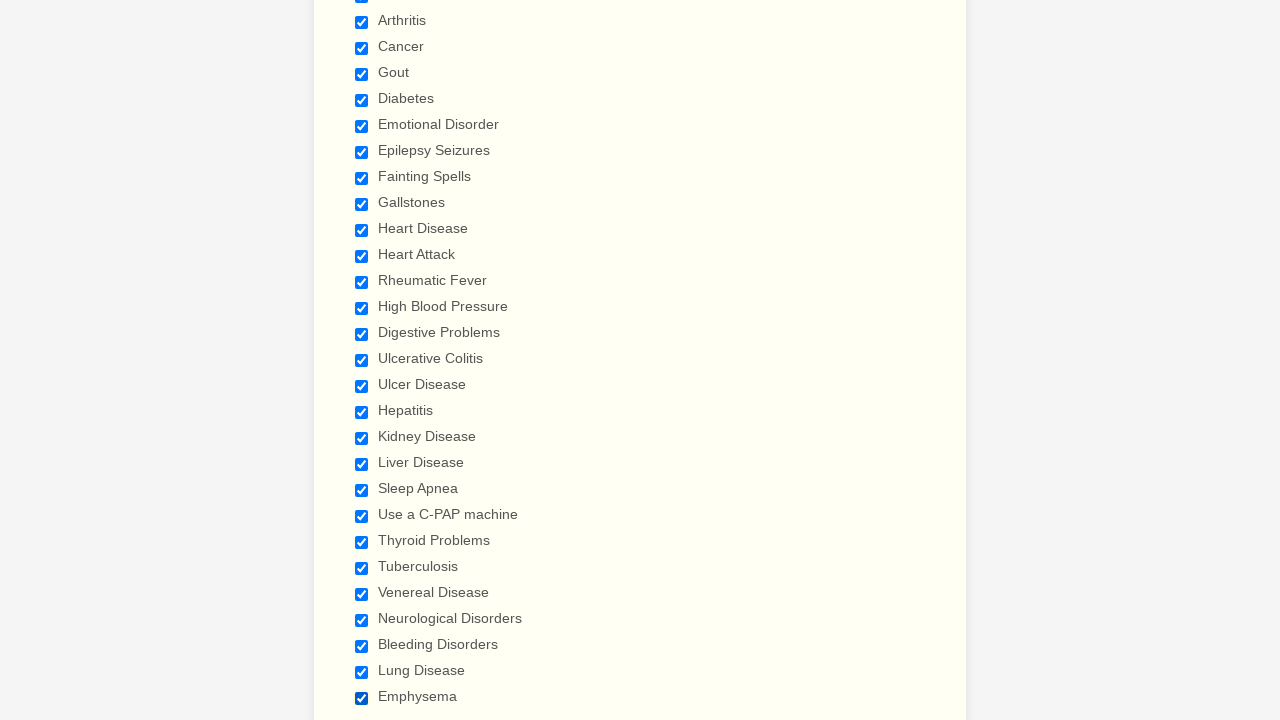

Verified checkbox 1 is selected
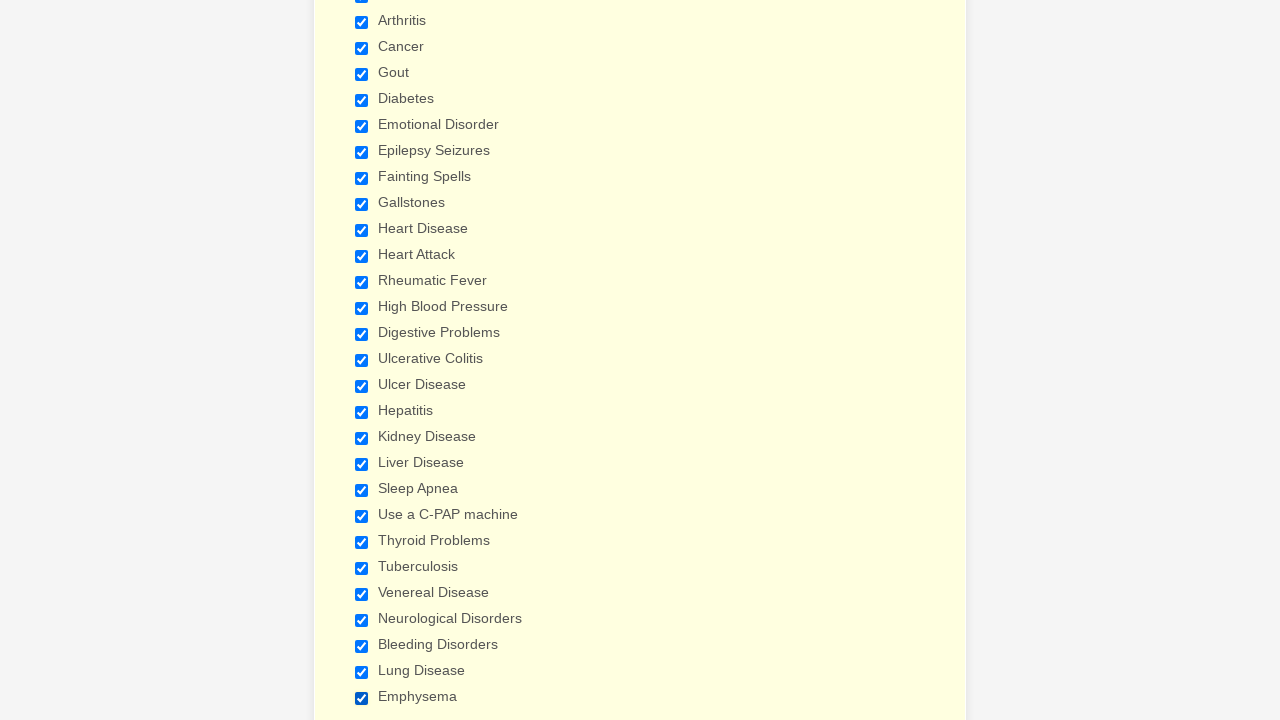

Verified checkbox 2 is selected
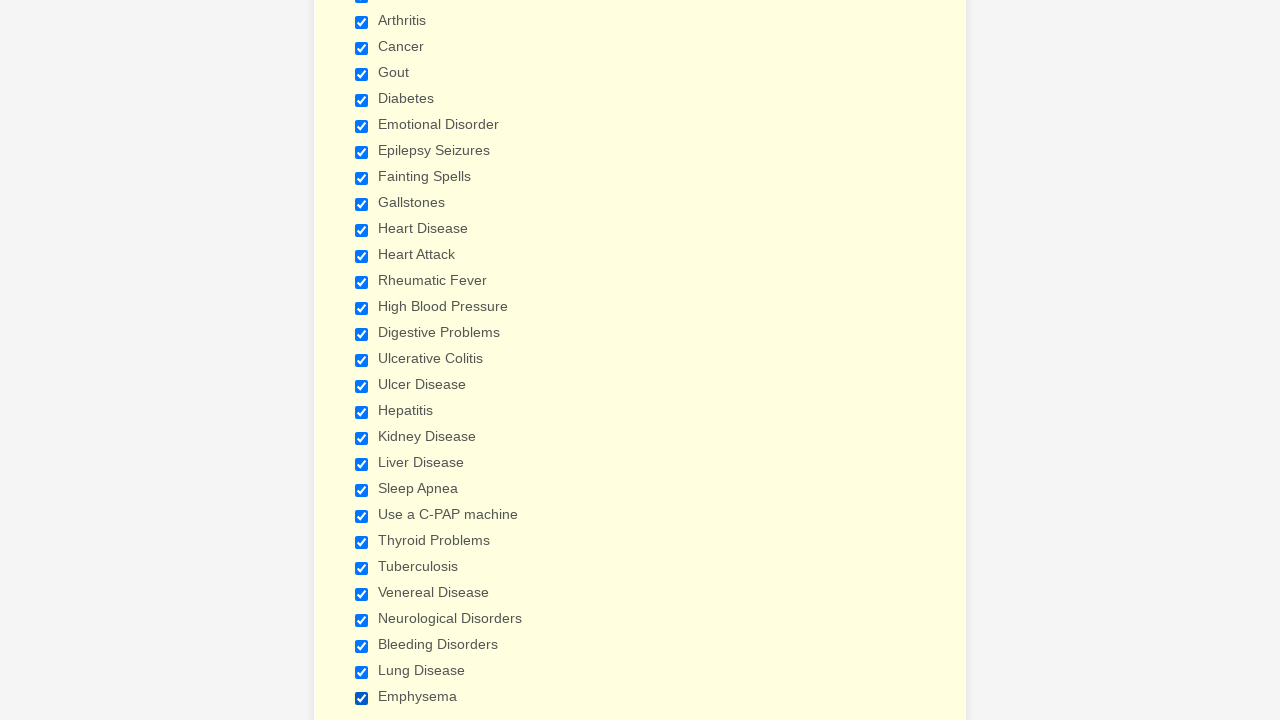

Verified checkbox 3 is selected
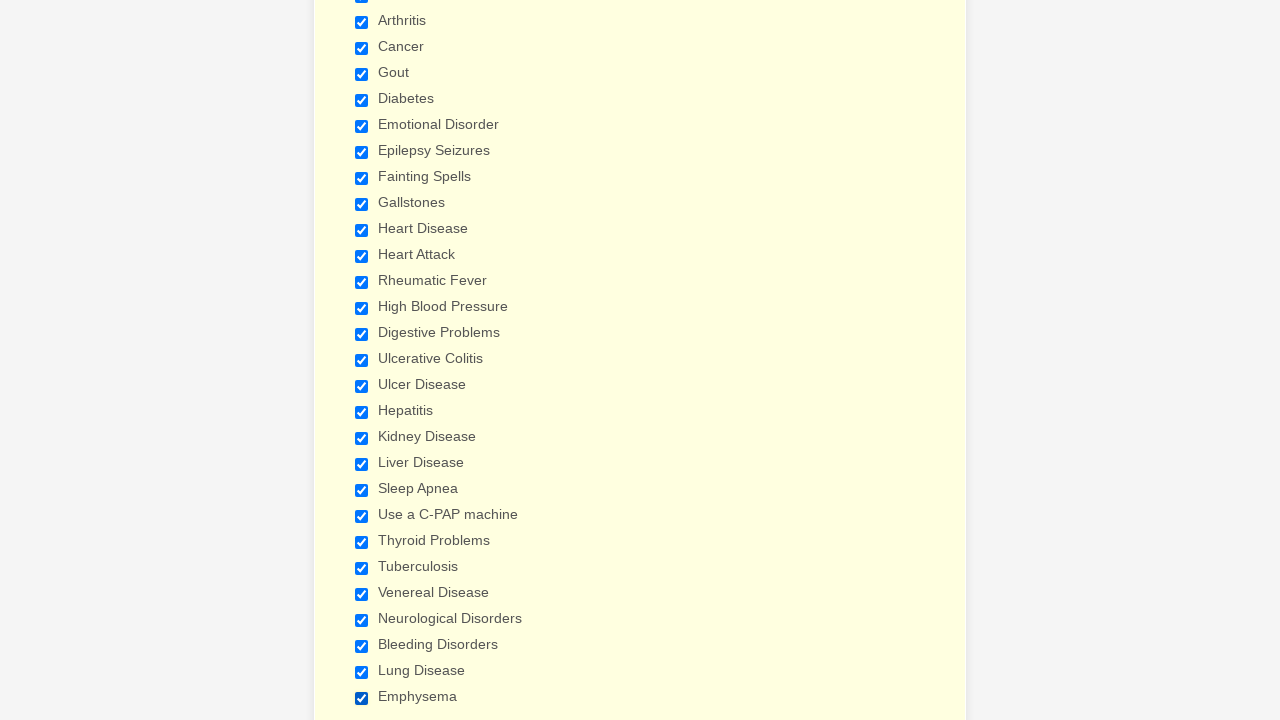

Verified checkbox 4 is selected
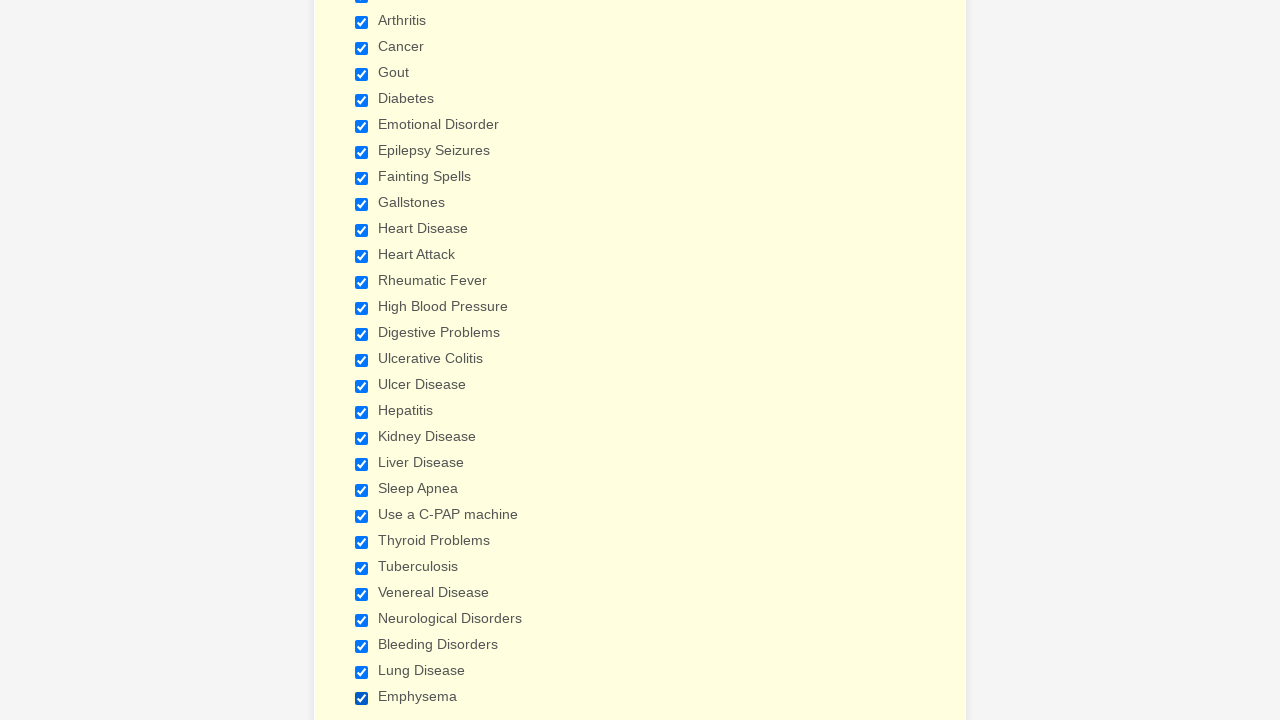

Verified checkbox 5 is selected
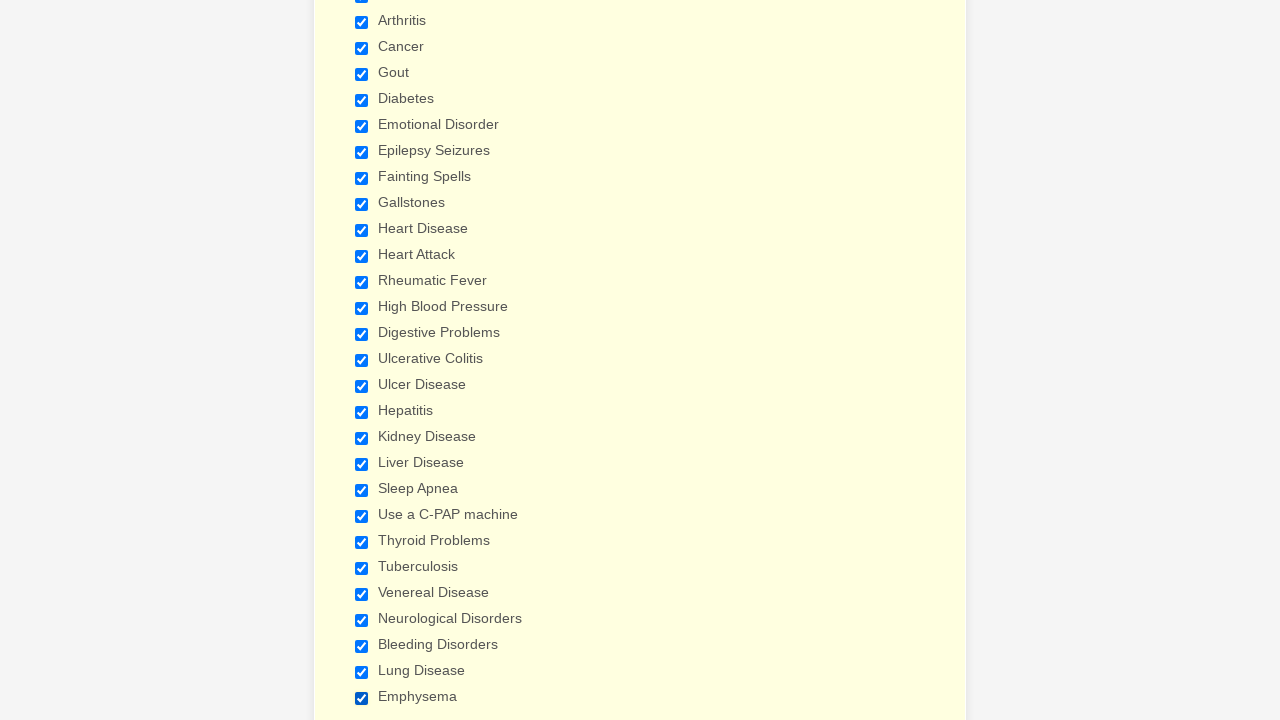

Verified checkbox 6 is selected
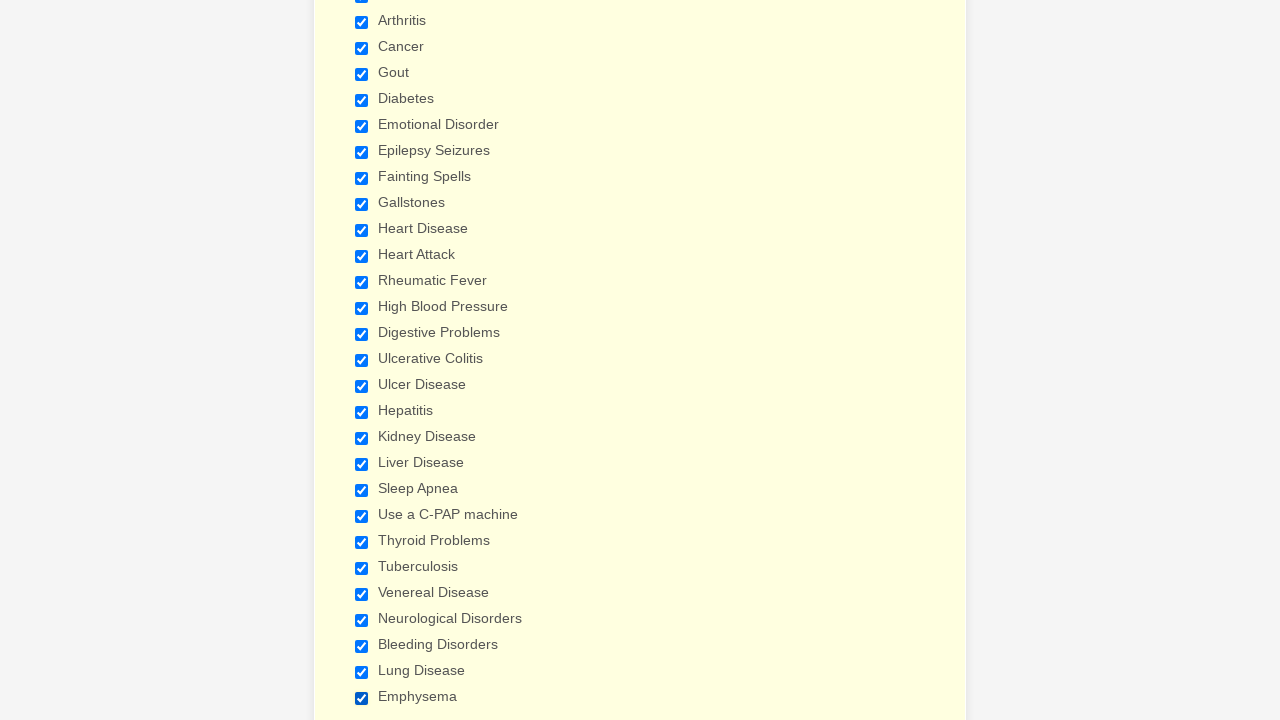

Verified checkbox 7 is selected
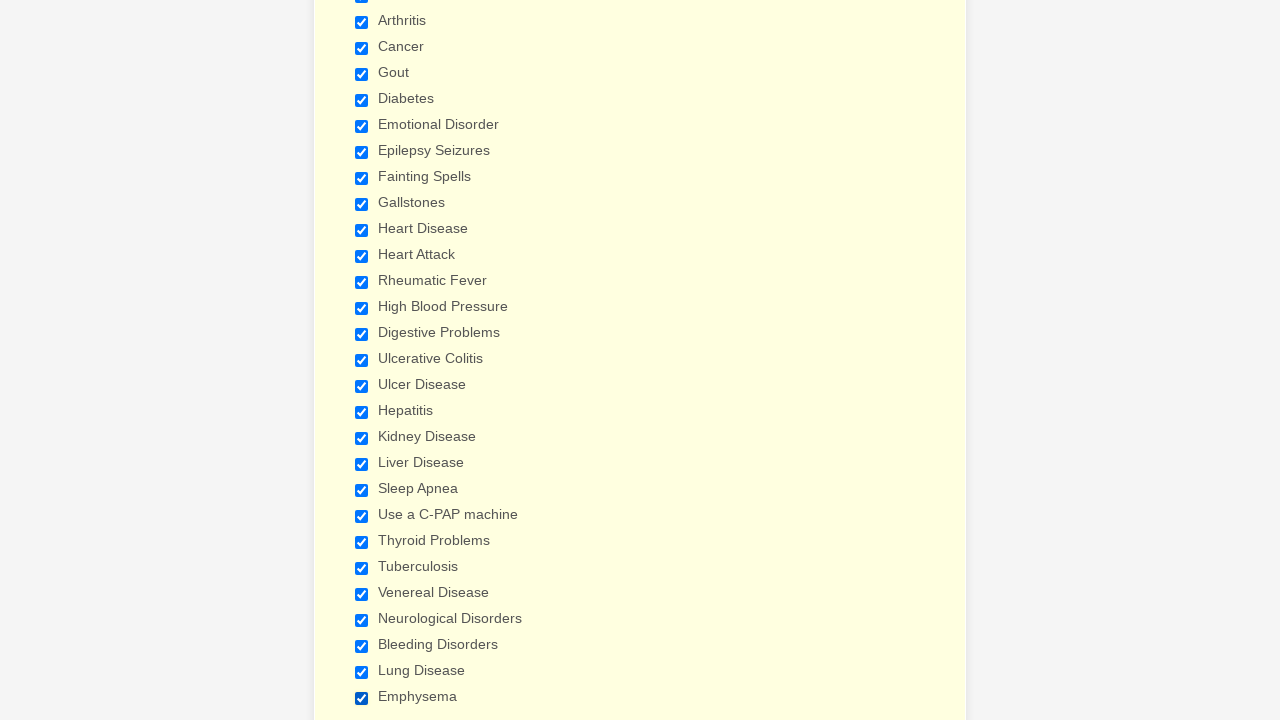

Verified checkbox 8 is selected
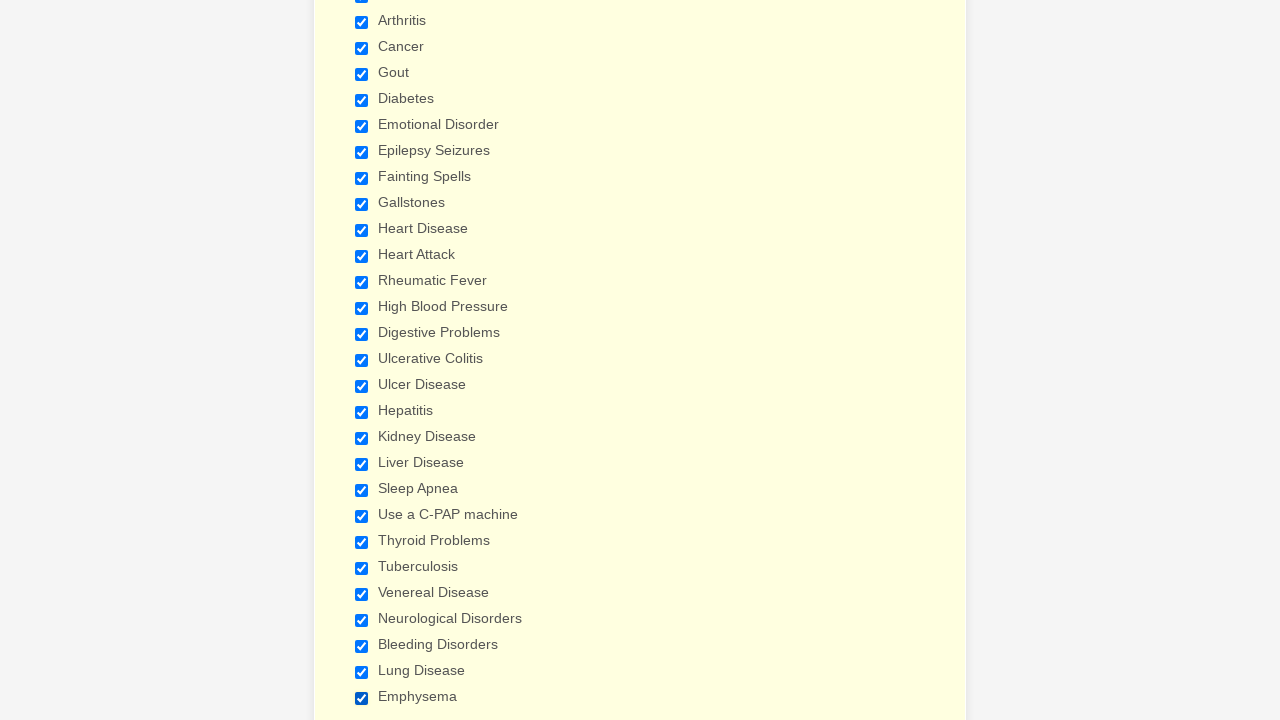

Verified checkbox 9 is selected
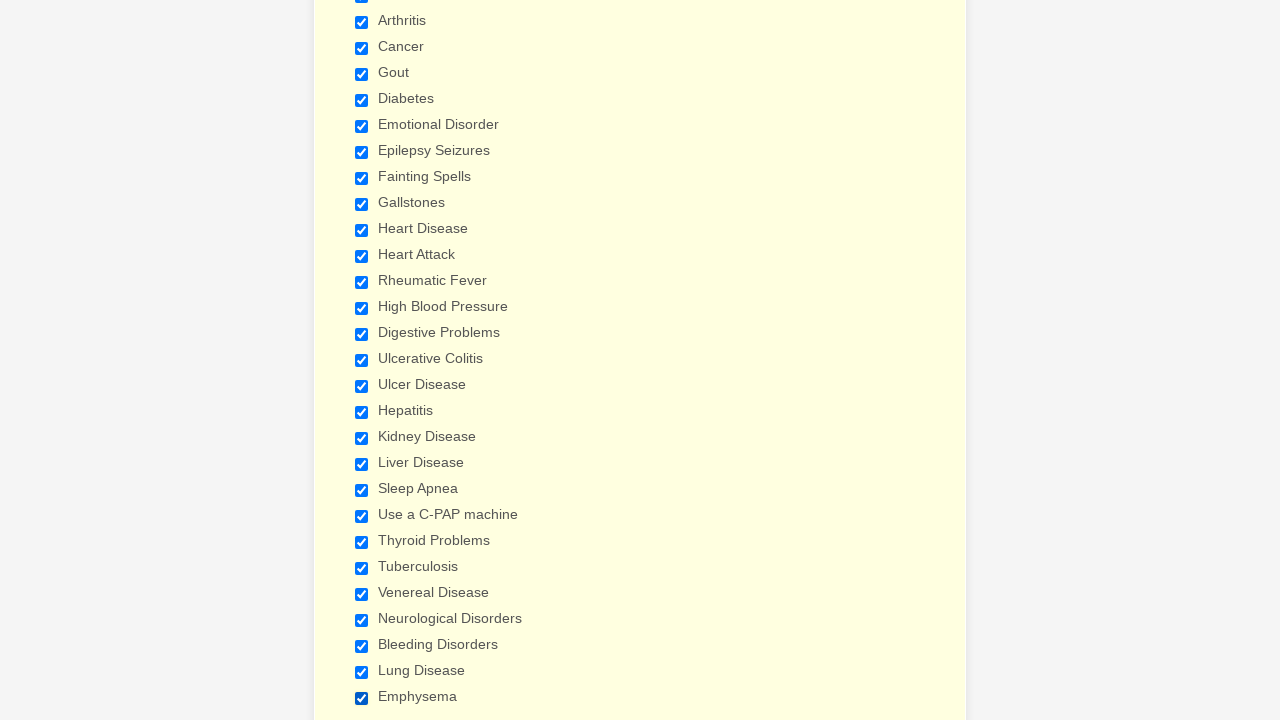

Verified checkbox 10 is selected
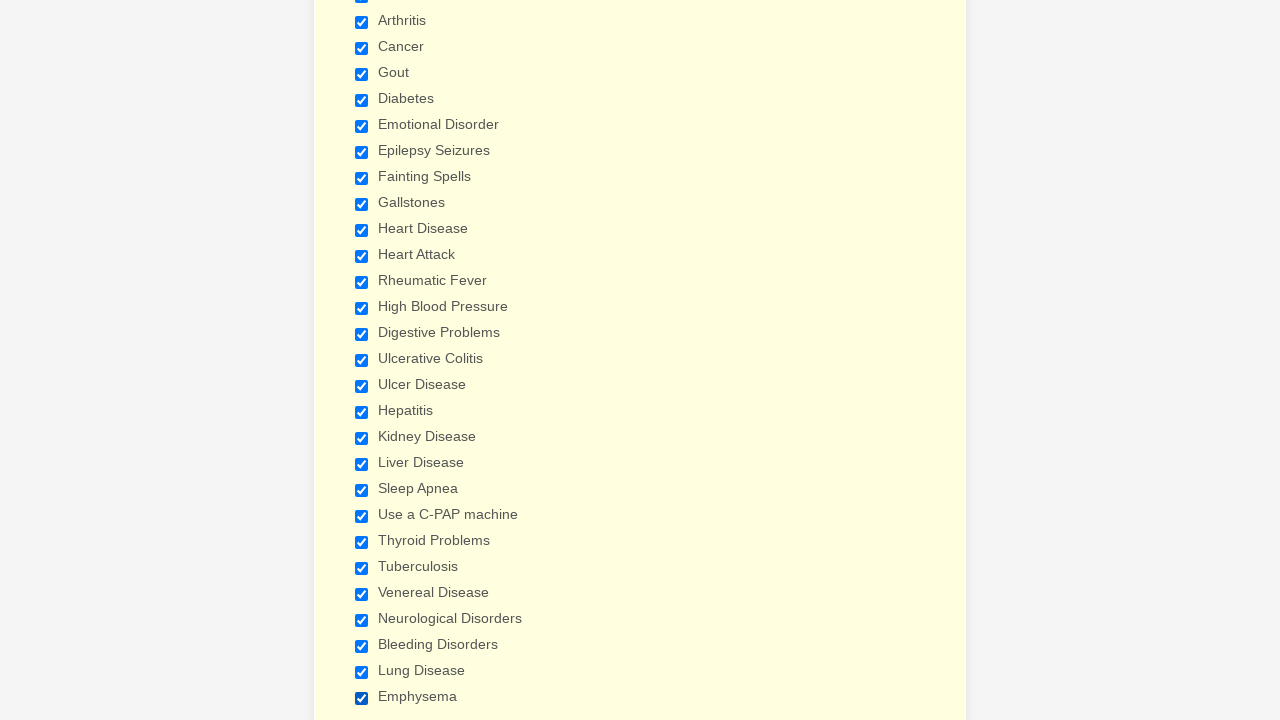

Verified checkbox 11 is selected
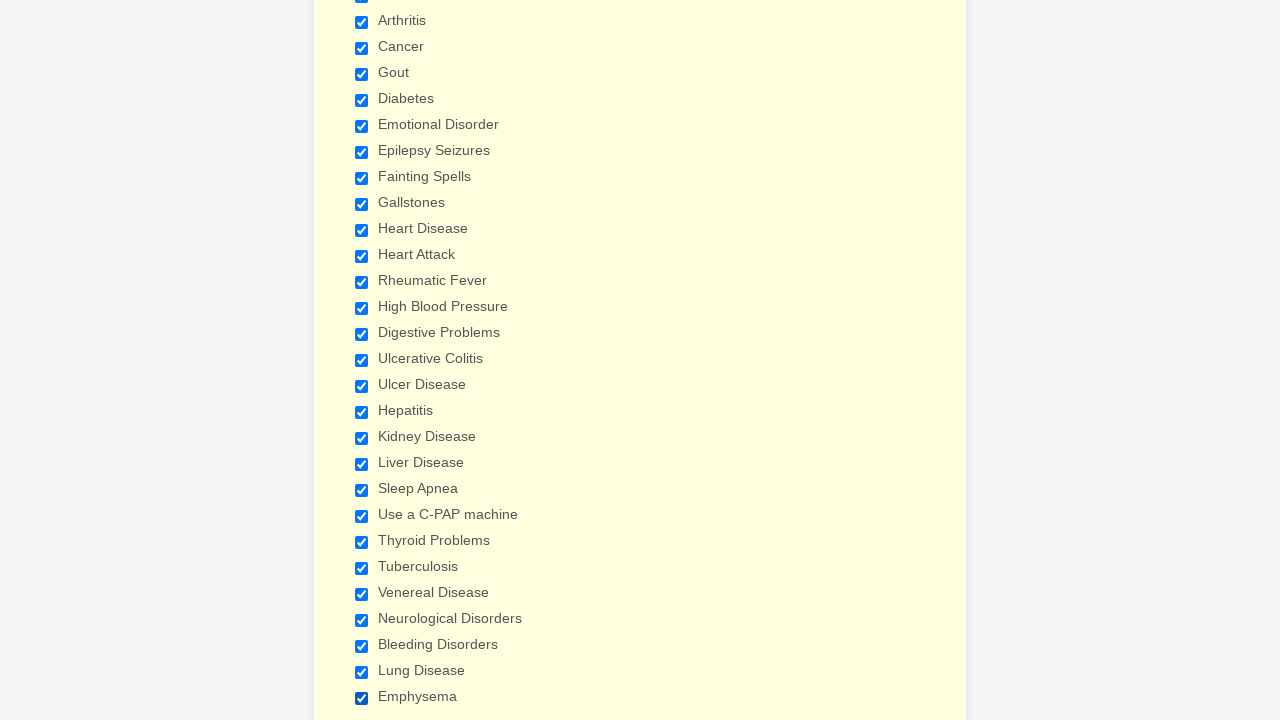

Verified checkbox 12 is selected
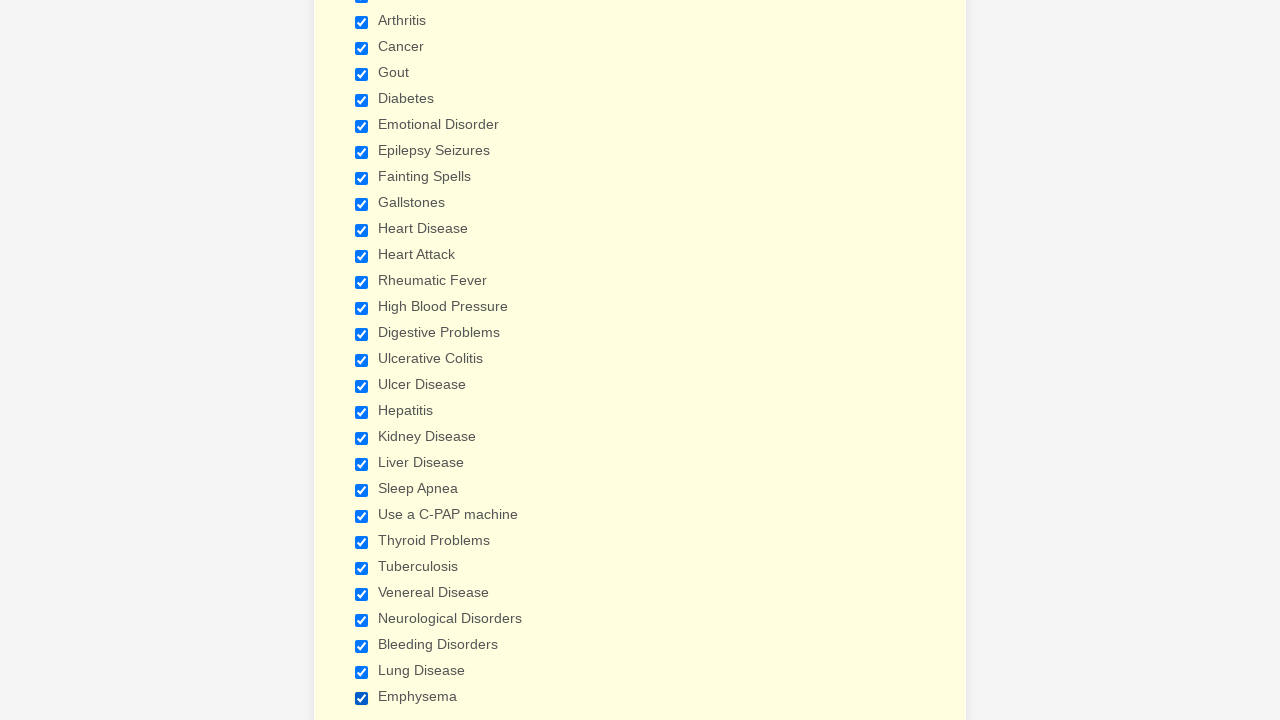

Verified checkbox 13 is selected
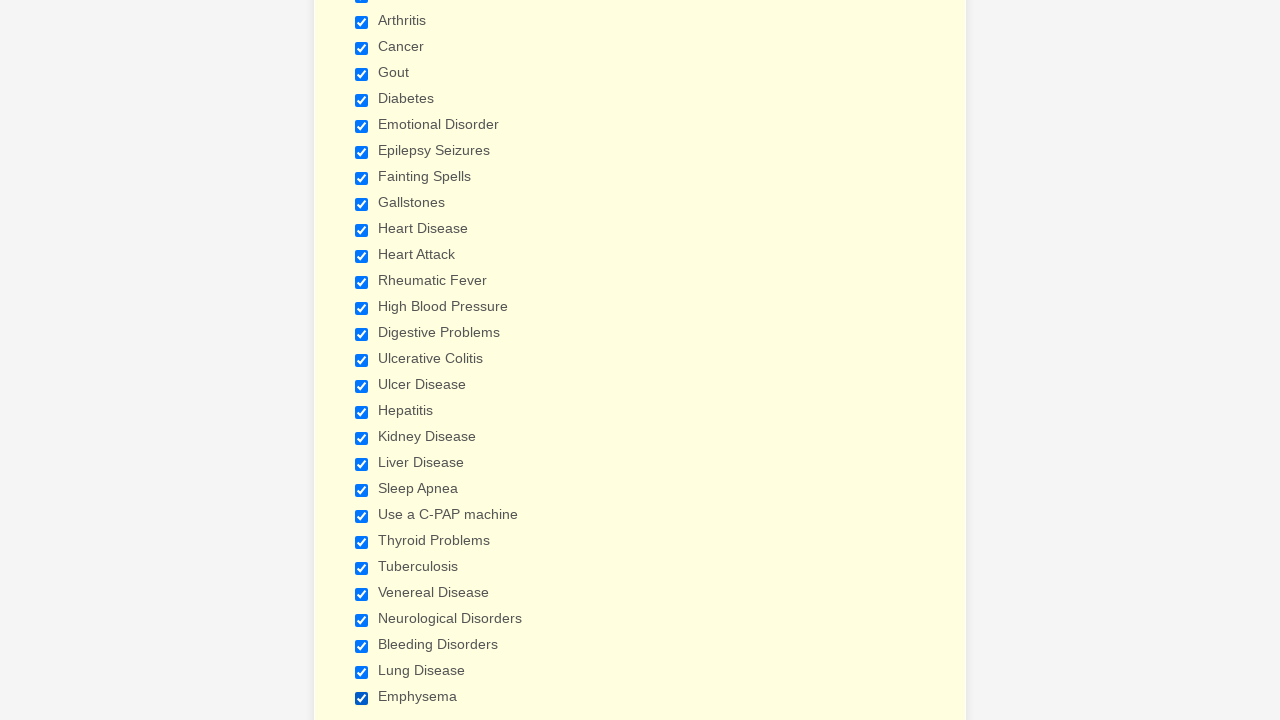

Verified checkbox 14 is selected
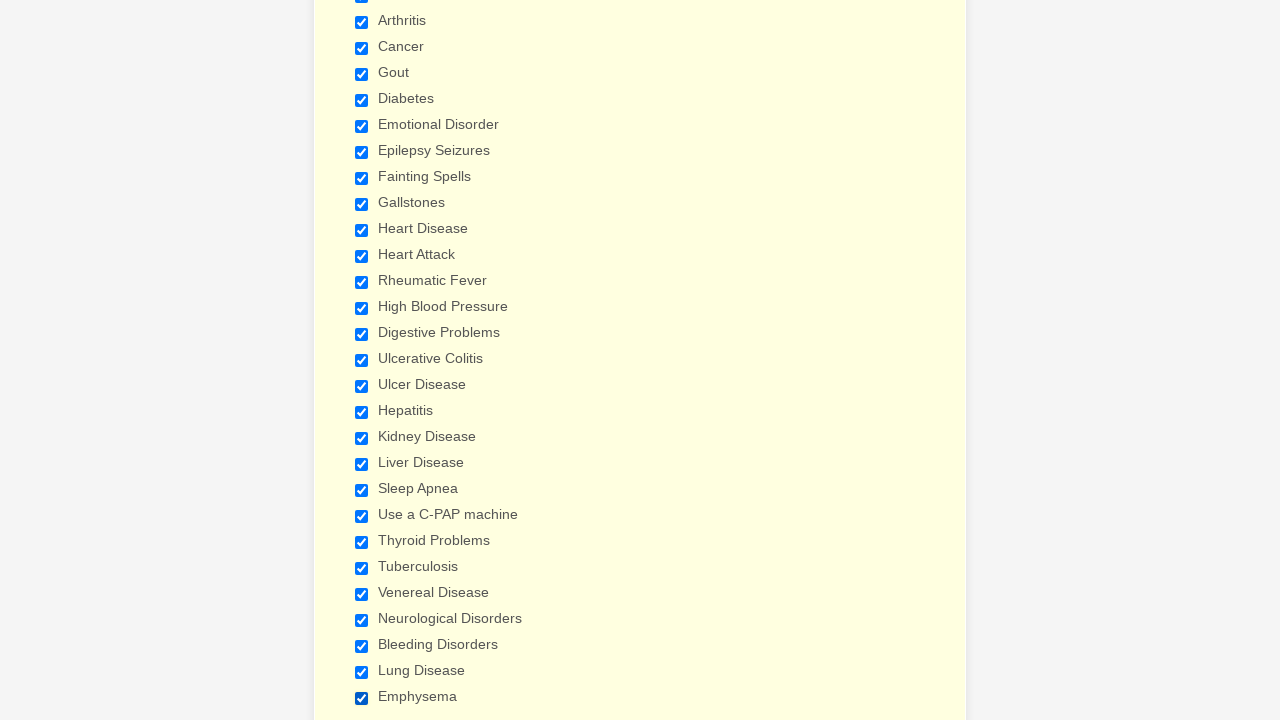

Verified checkbox 15 is selected
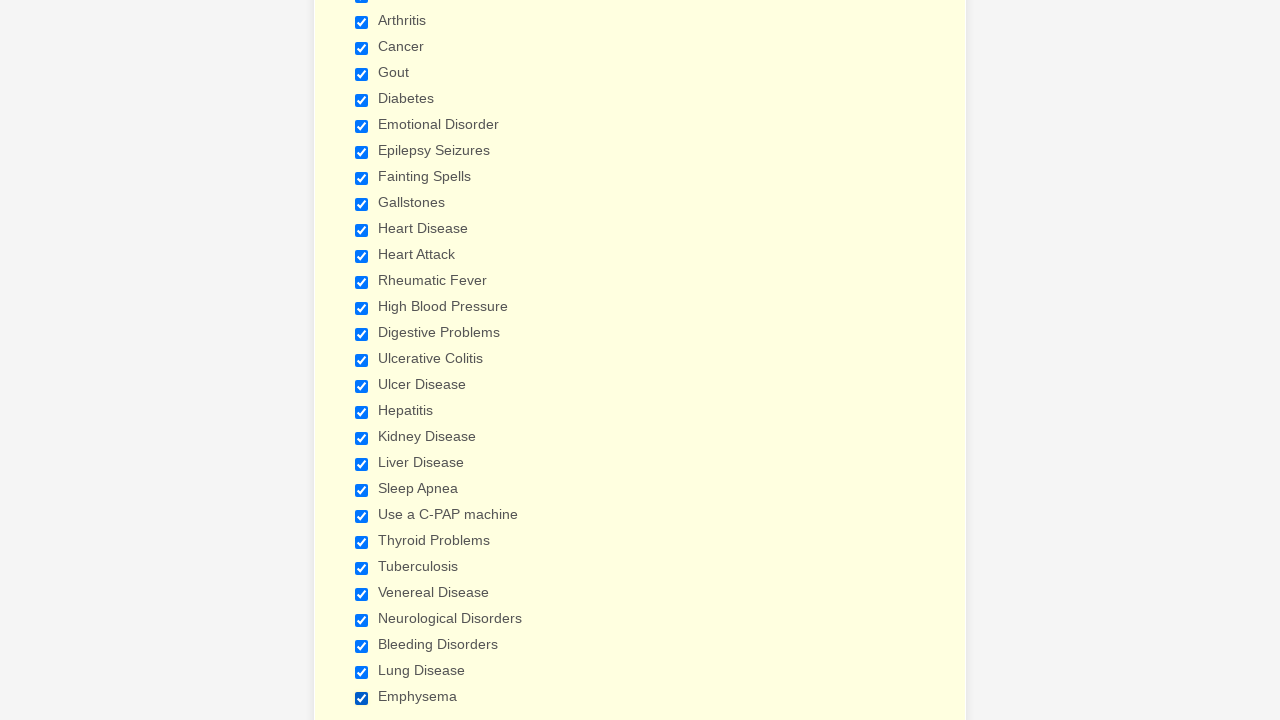

Verified checkbox 16 is selected
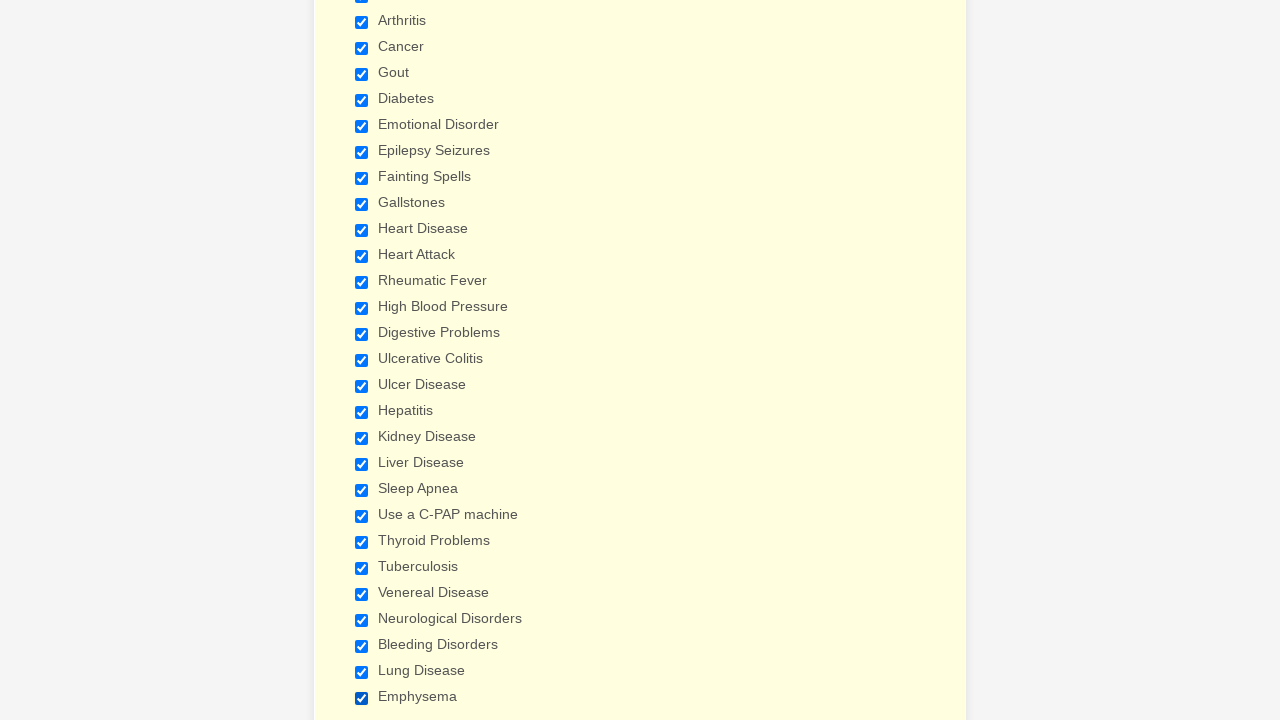

Verified checkbox 17 is selected
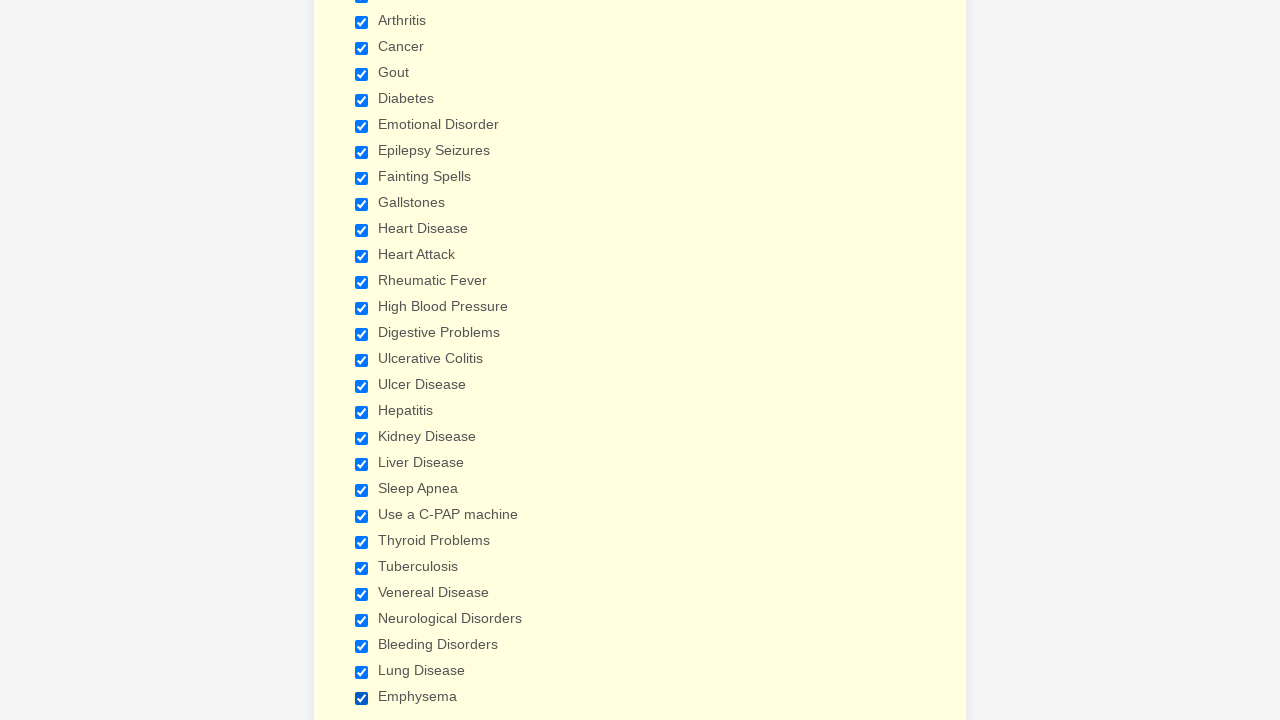

Verified checkbox 18 is selected
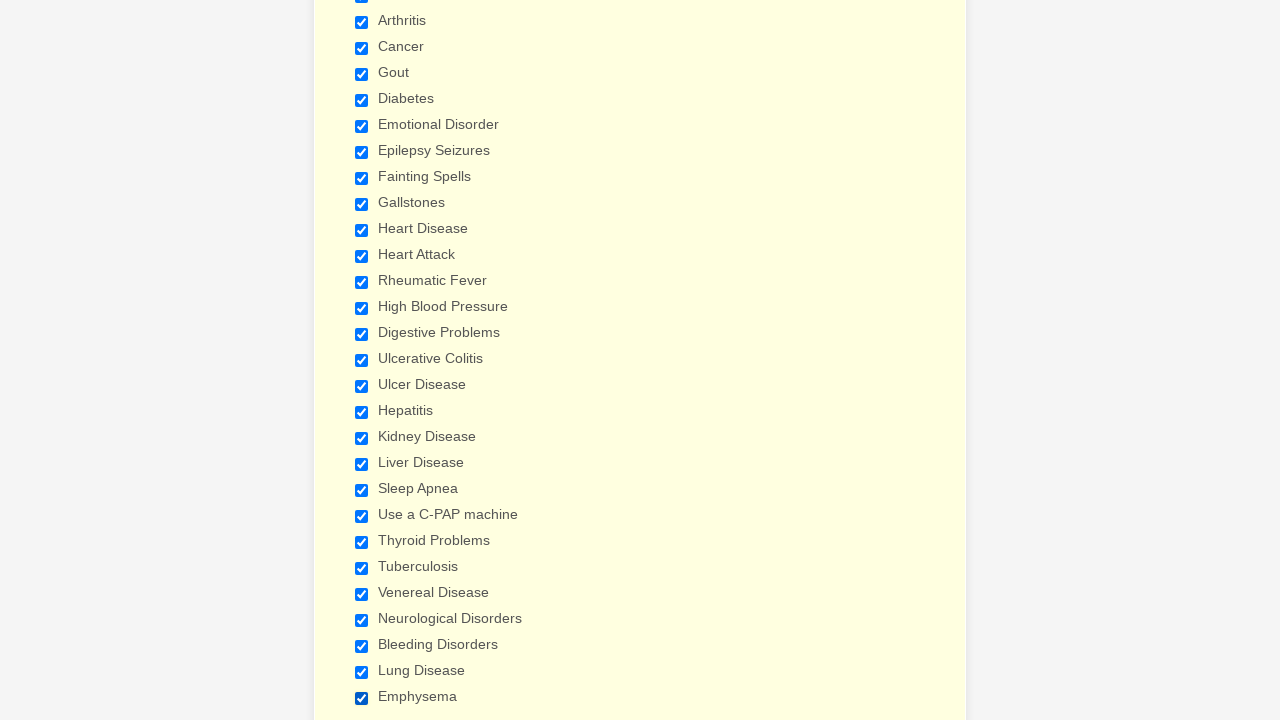

Verified checkbox 19 is selected
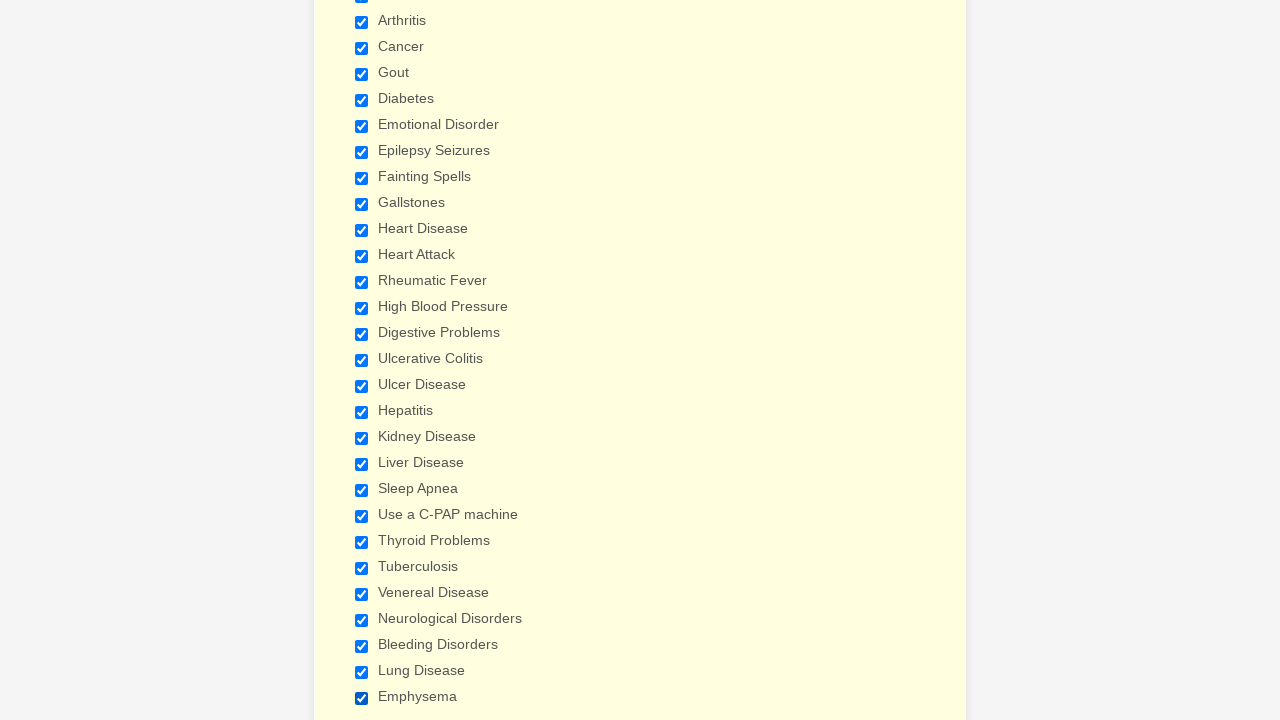

Verified checkbox 20 is selected
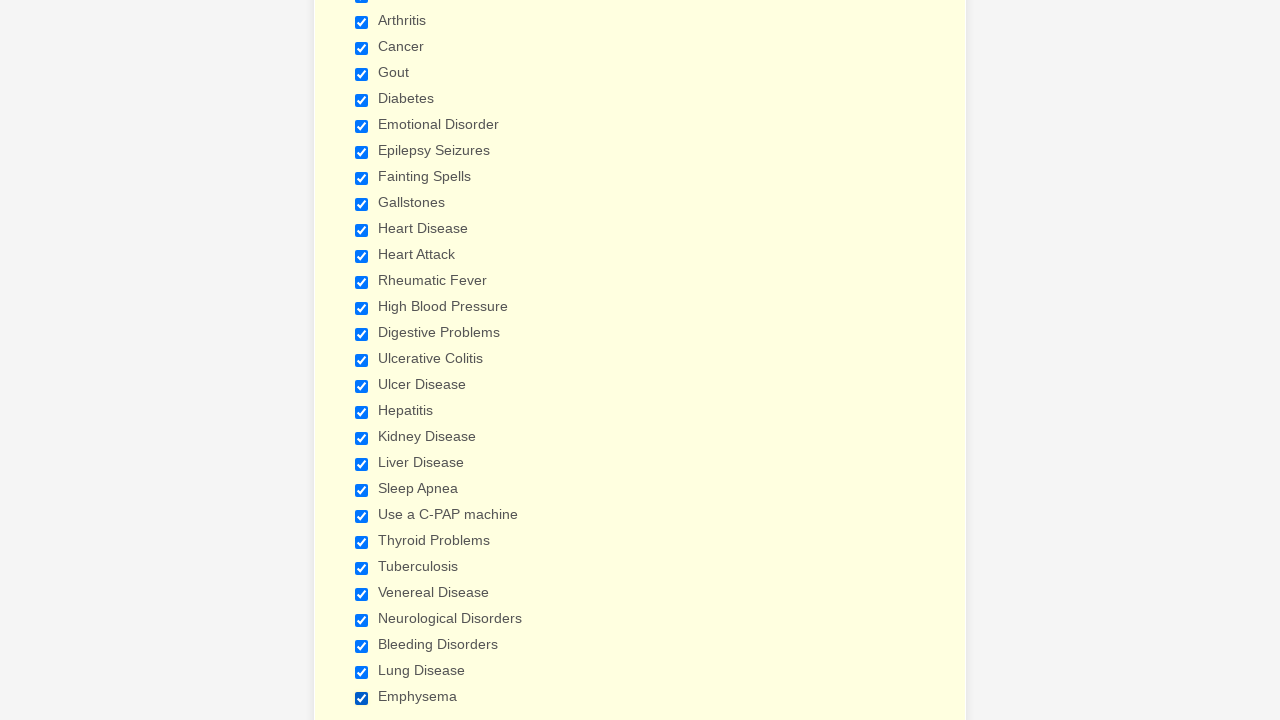

Verified checkbox 21 is selected
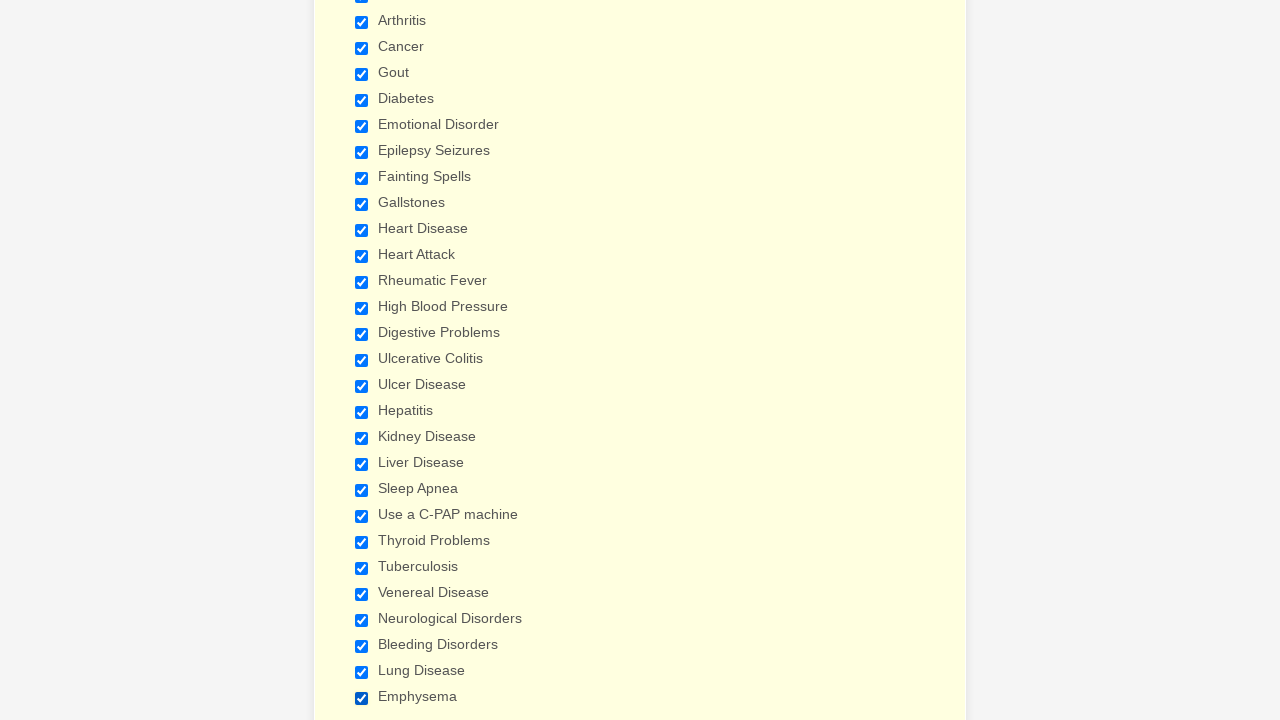

Verified checkbox 22 is selected
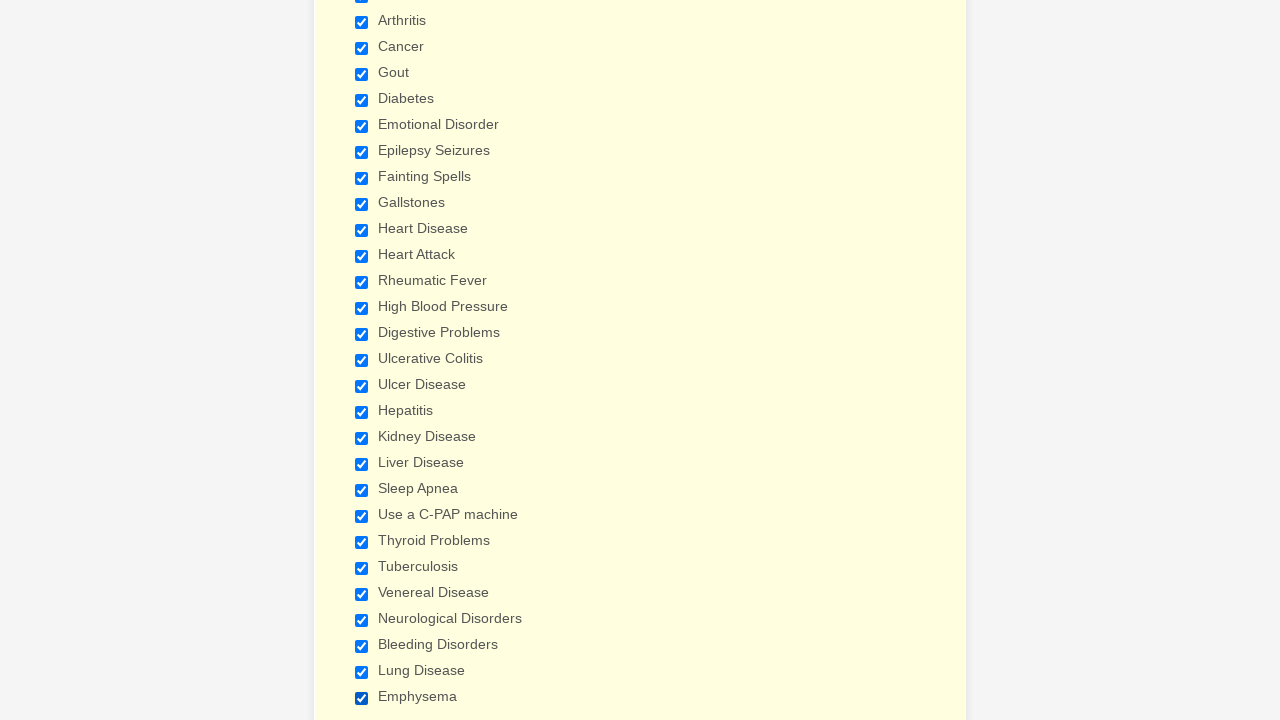

Verified checkbox 23 is selected
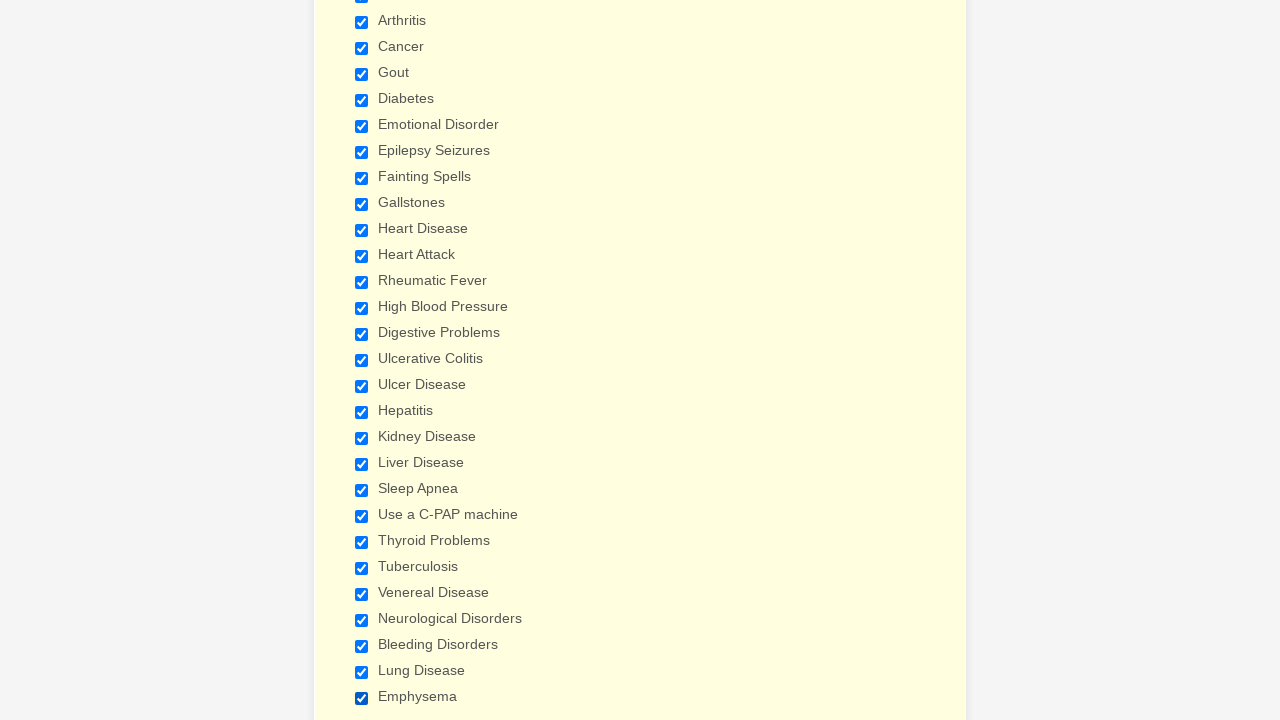

Verified checkbox 24 is selected
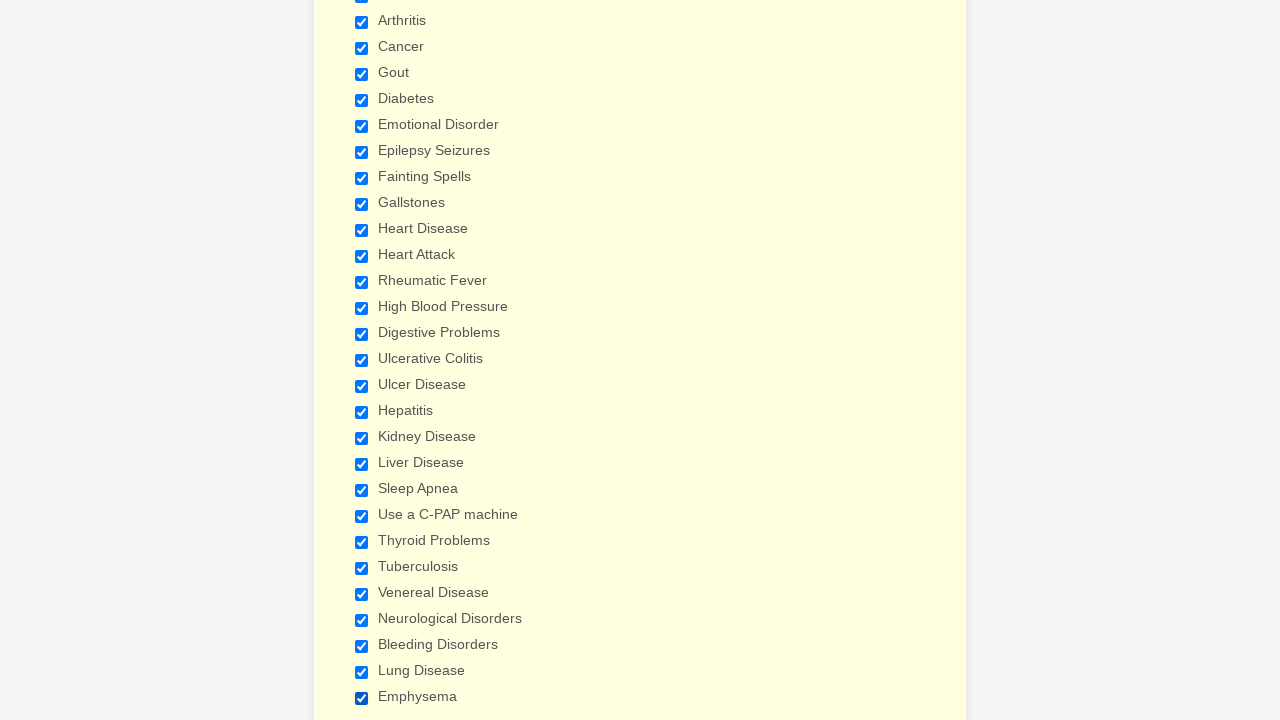

Verified checkbox 25 is selected
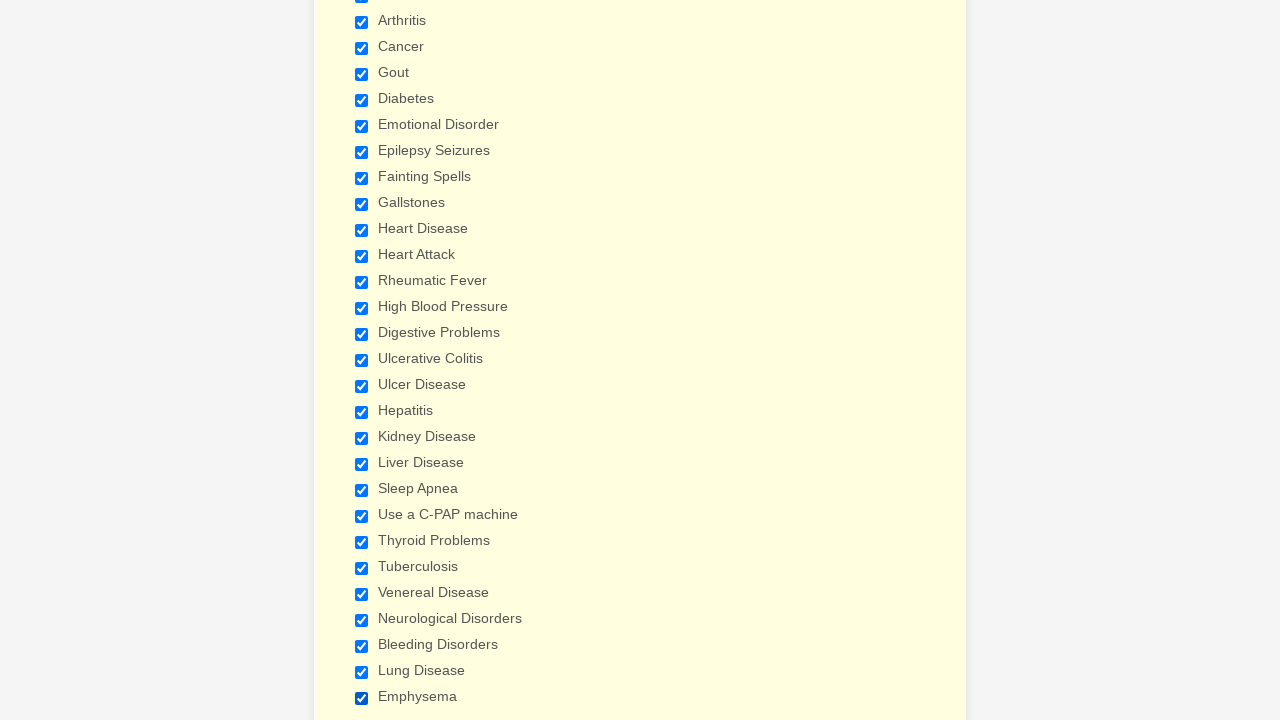

Verified checkbox 26 is selected
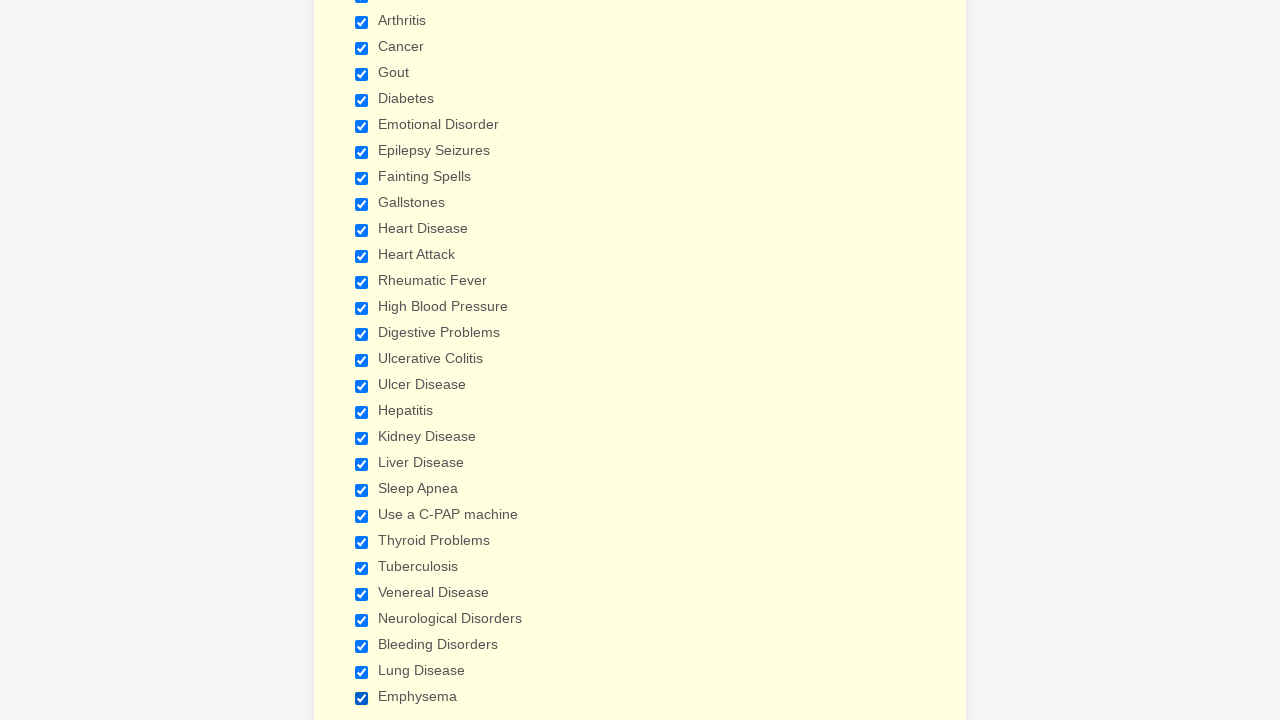

Verified checkbox 27 is selected
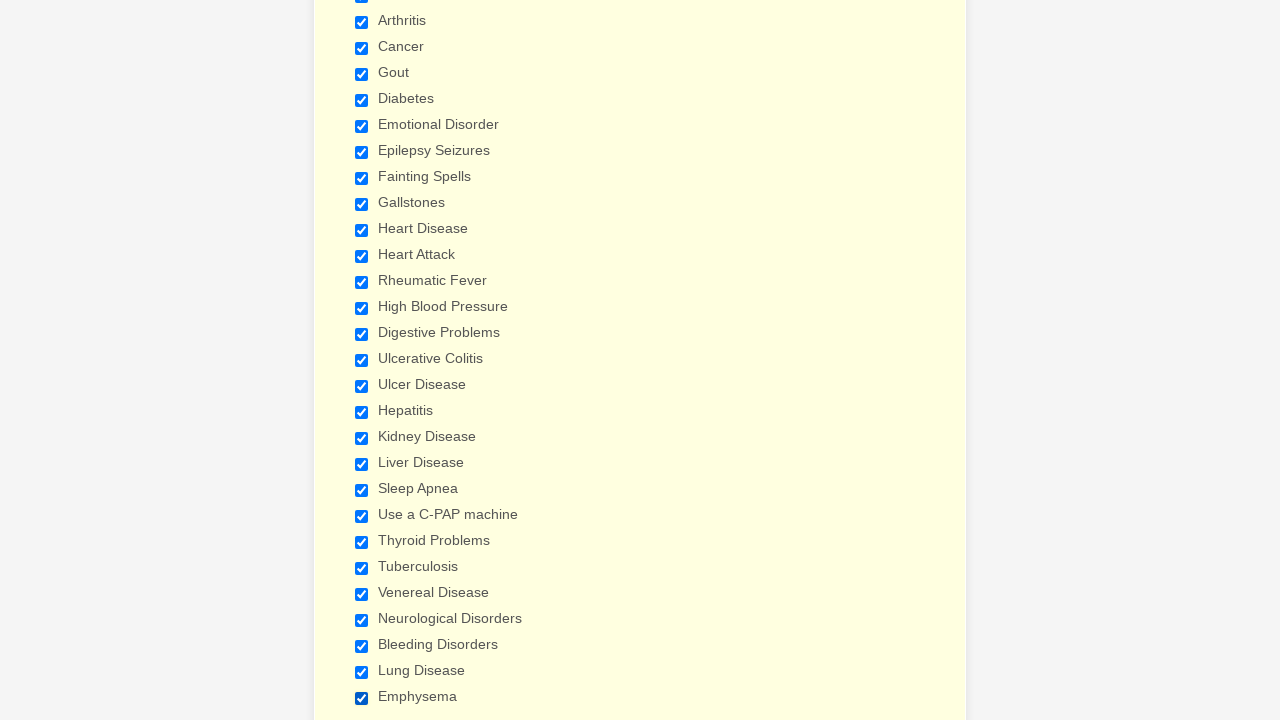

Verified checkbox 28 is selected
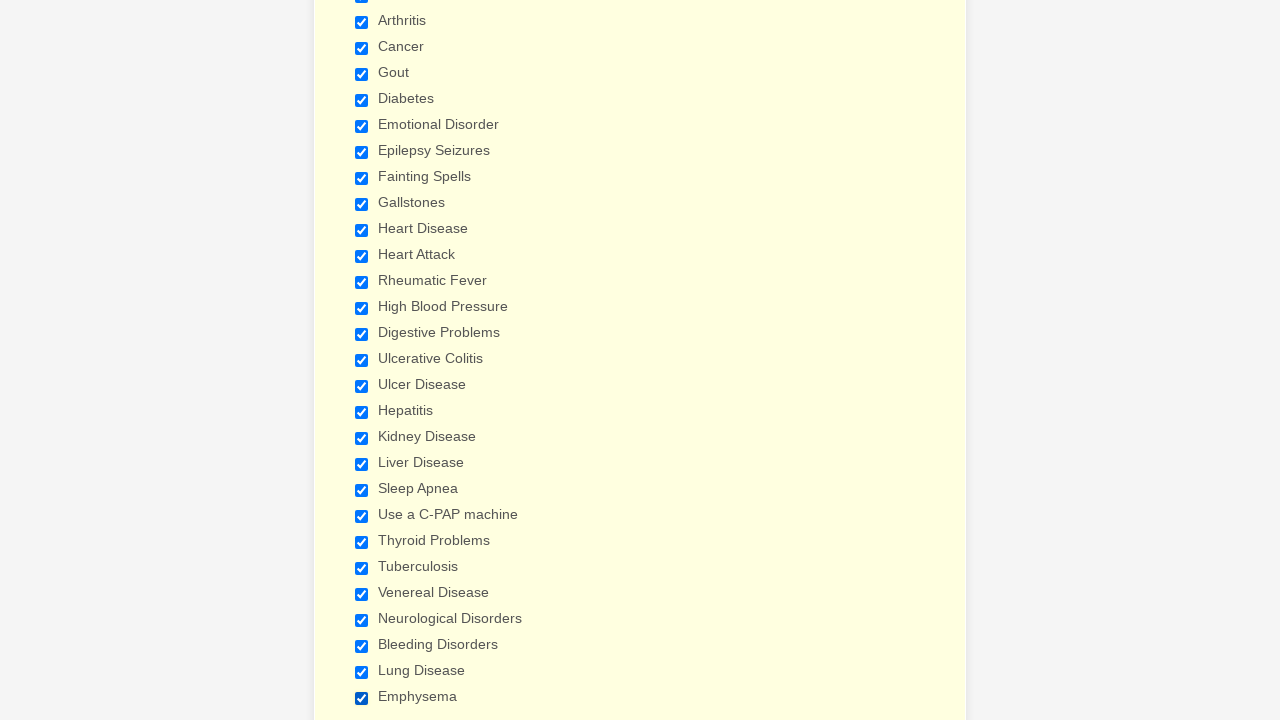

Verified checkbox 29 is selected
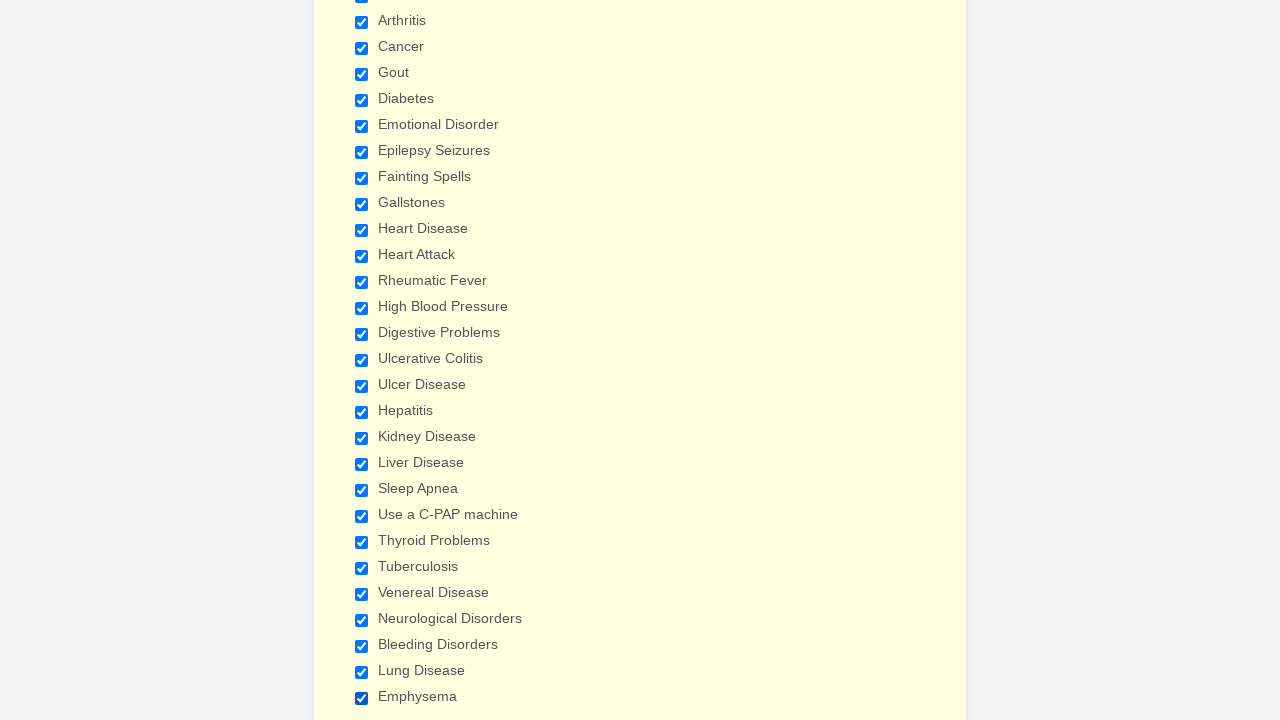

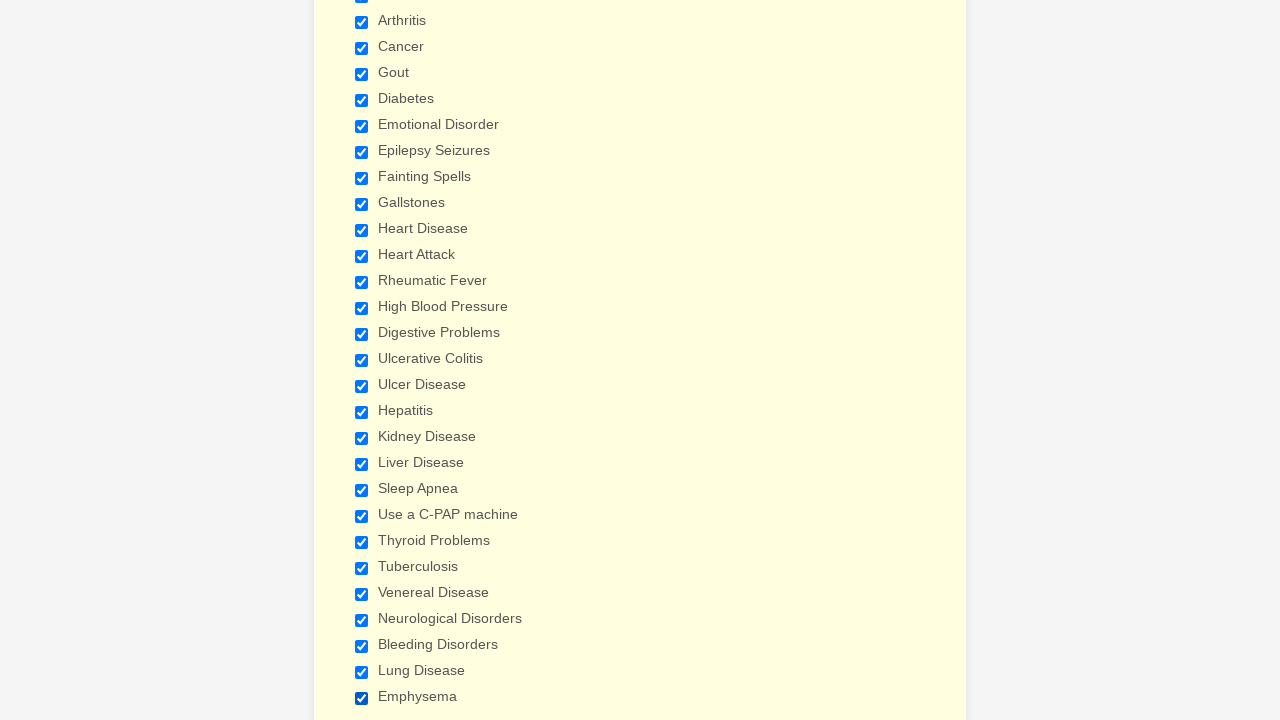